Clicks the letter E link and verifies all listed programming languages start with 'E'

Starting URL: https://www.99-bottles-of-beer.net/abc.html

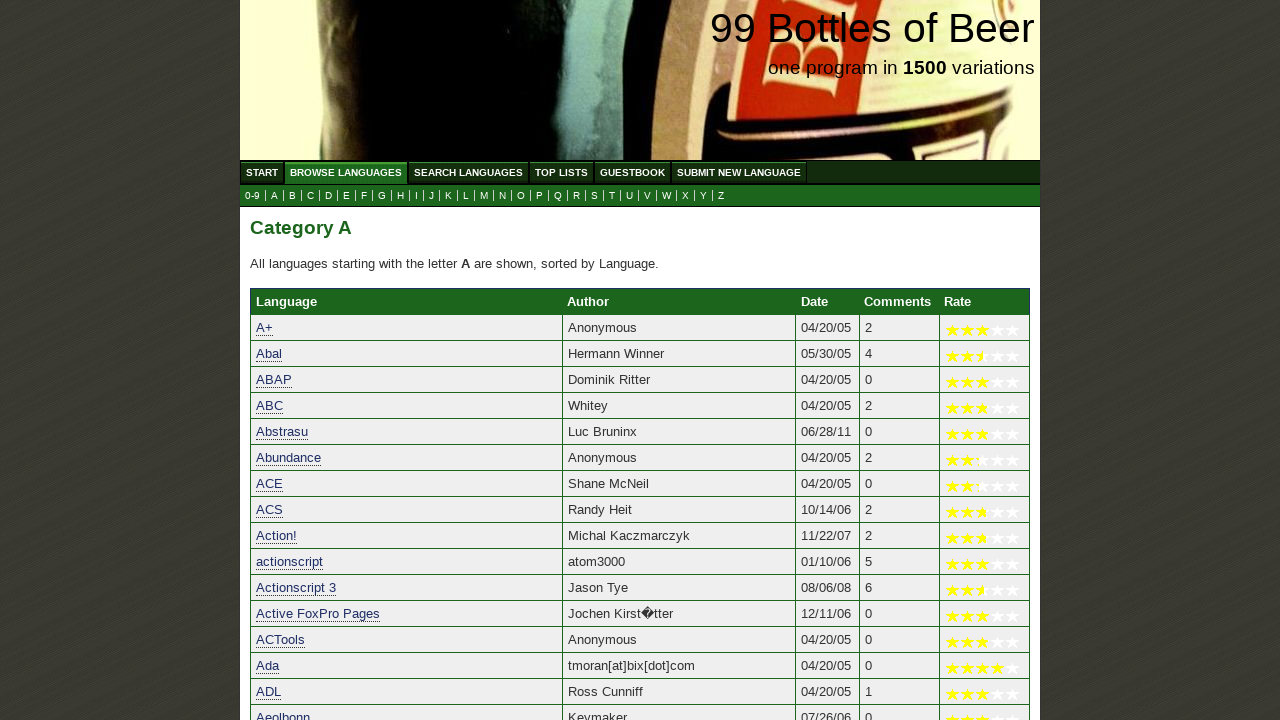

Clicked the letter E link at (346, 196) on a[href='e.html']
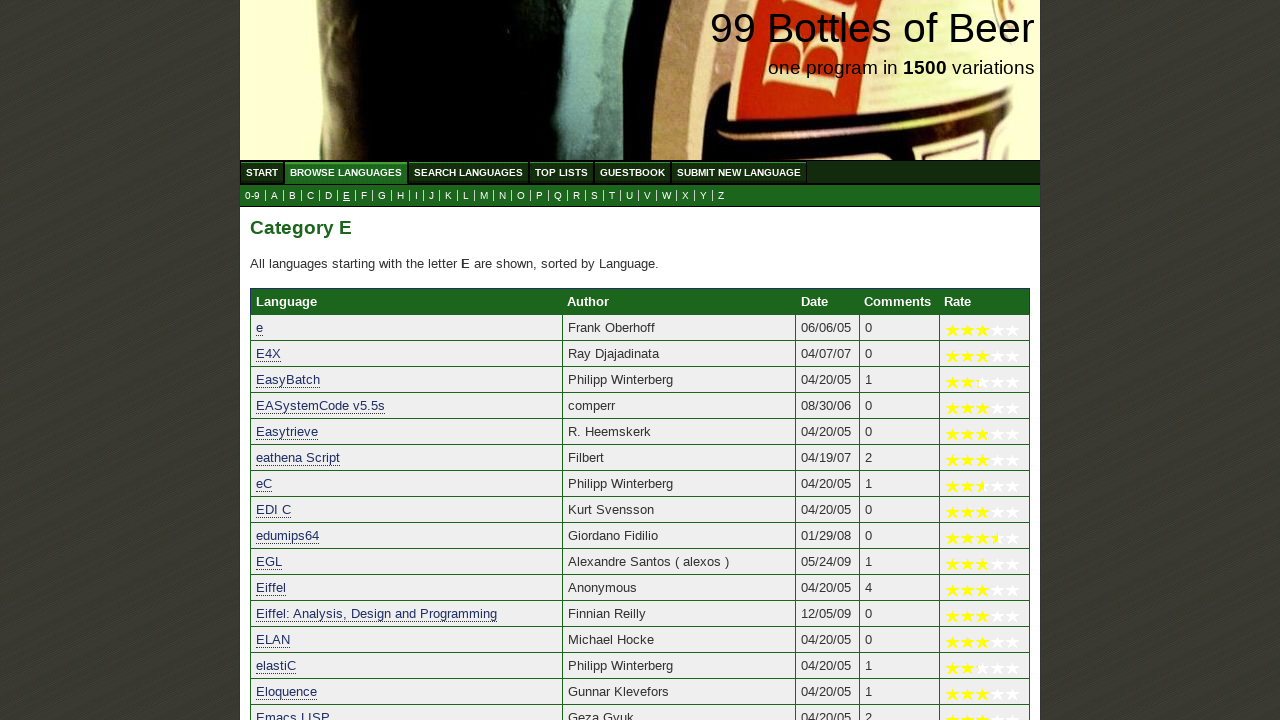

Programming languages list loaded
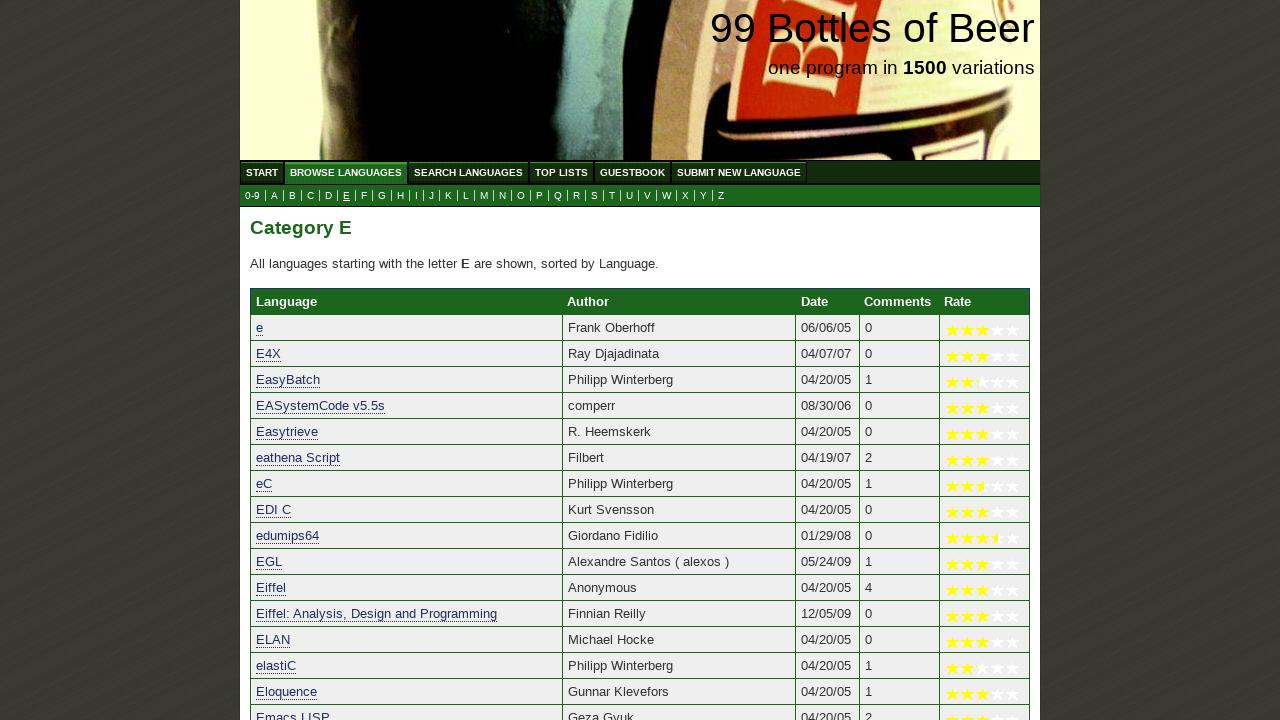

Retrieved 34 programming language results
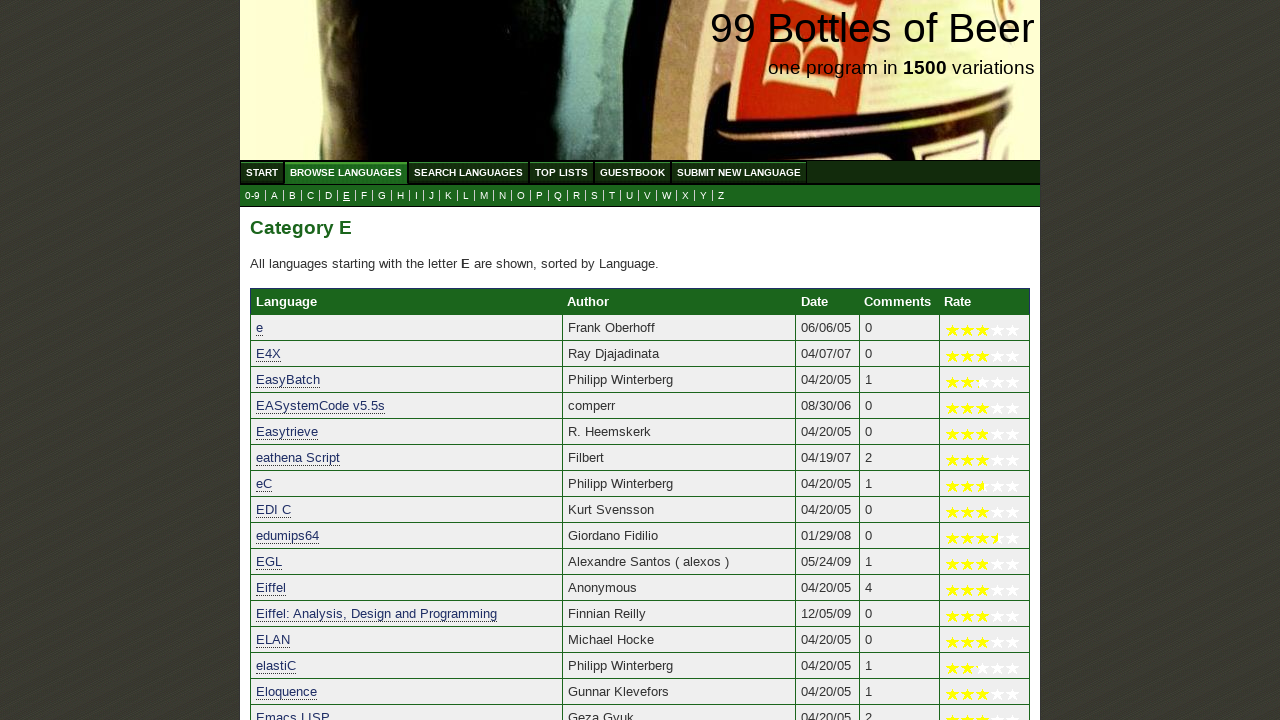

Verified 'e' starts with 'E'
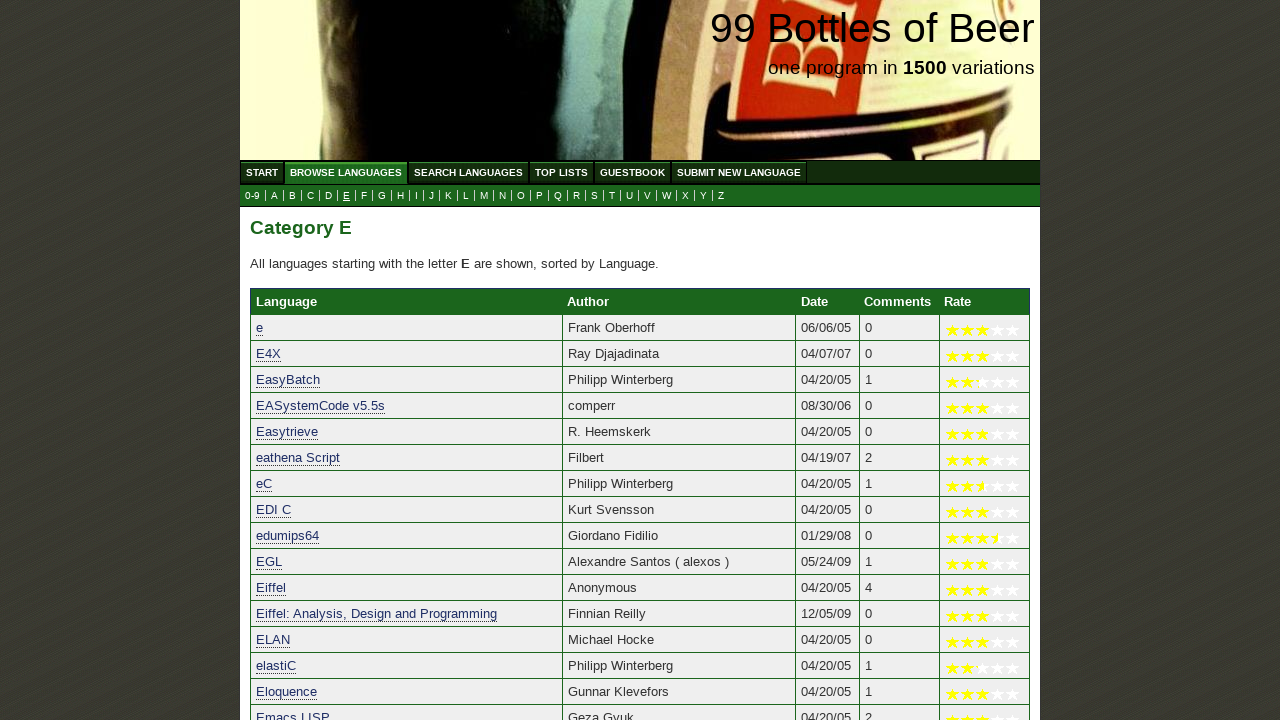

Verified 'E4X' starts with 'E'
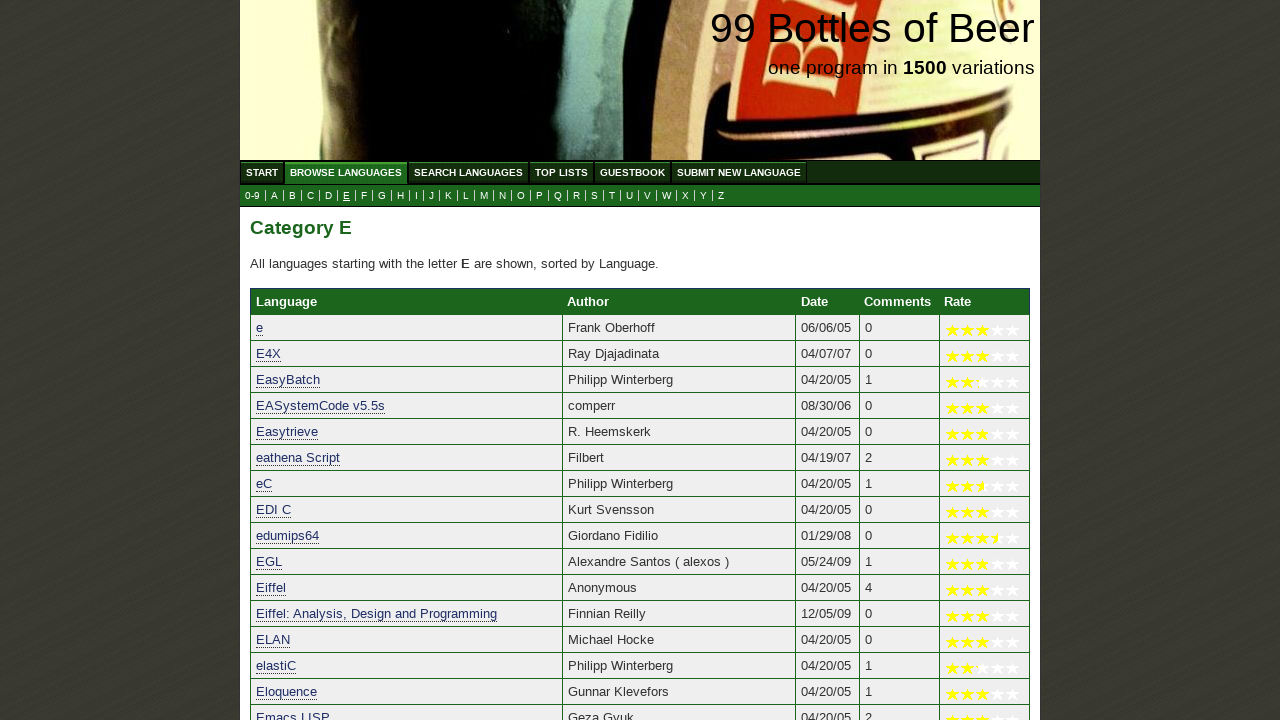

Verified 'EasyBatch' starts with 'E'
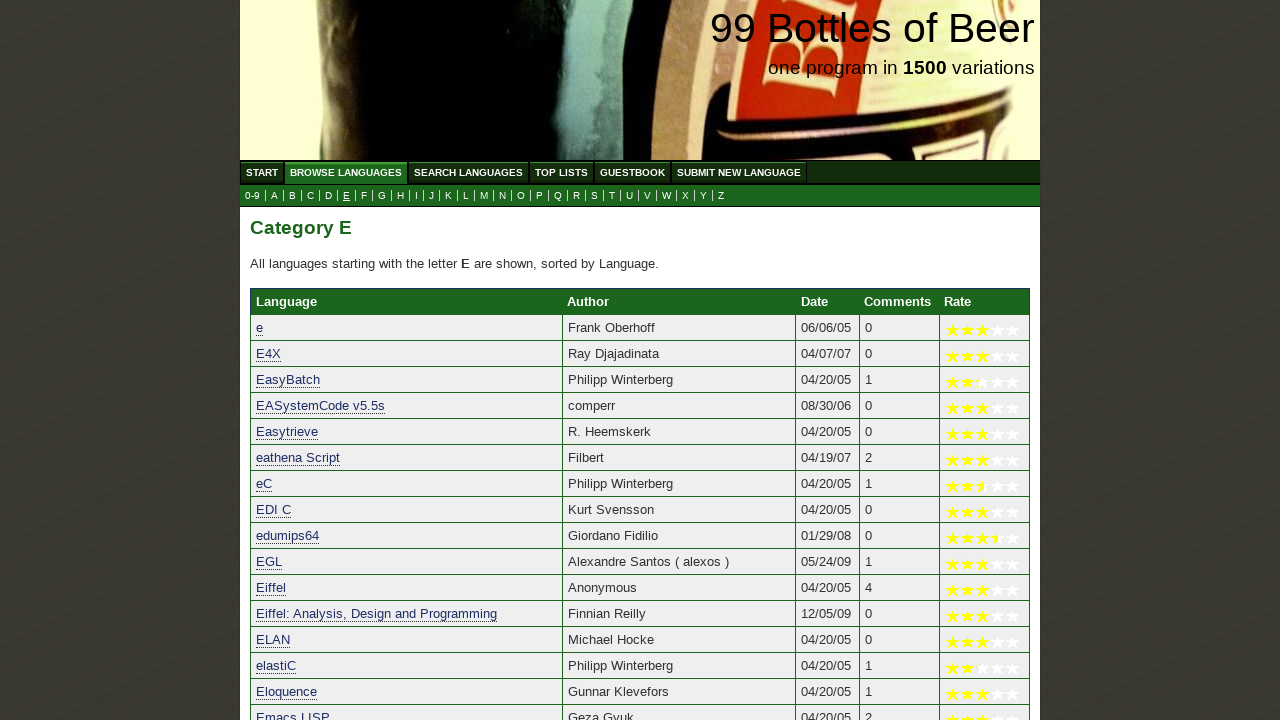

Verified 'EASystemCode v5.5s' starts with 'E'
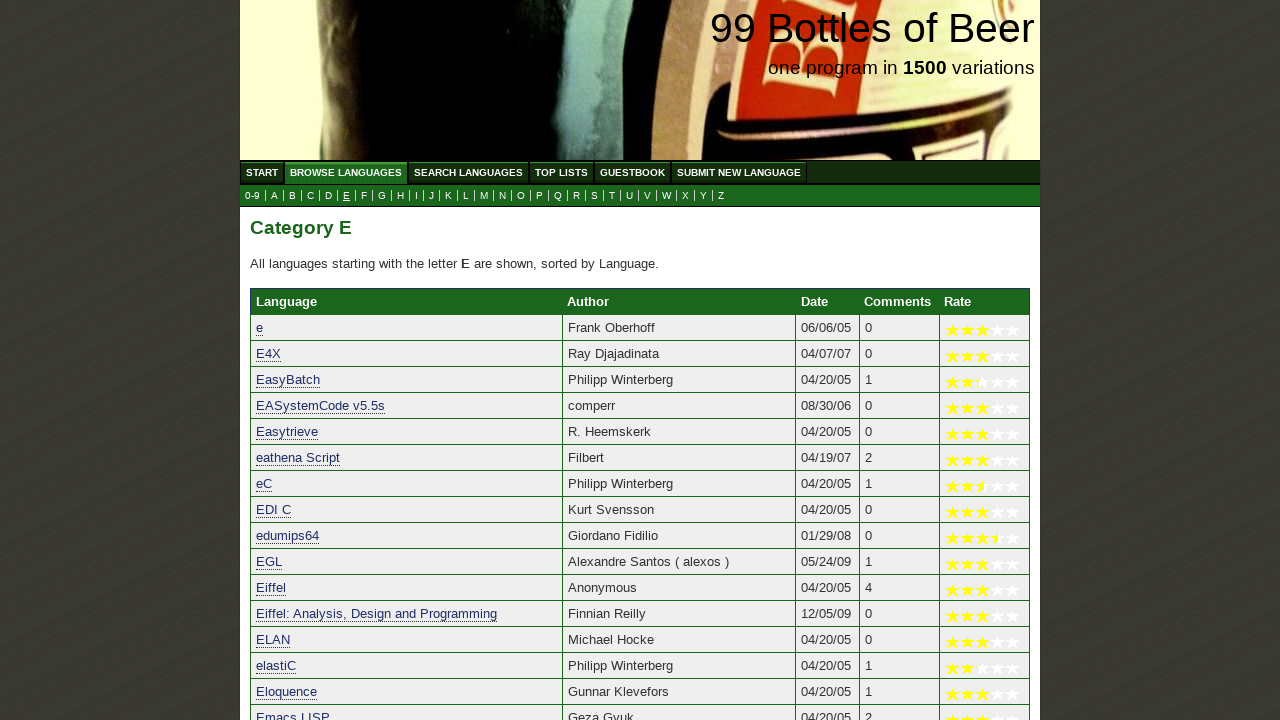

Verified 'Easytrieve' starts with 'E'
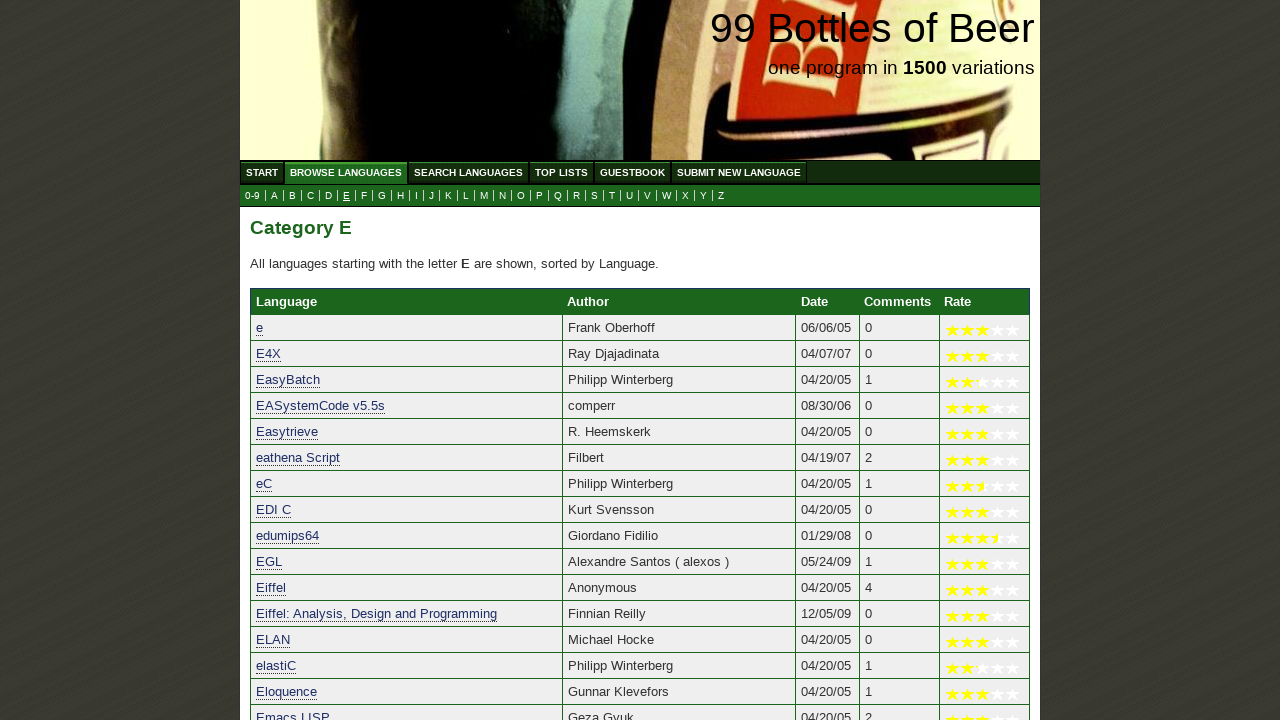

Verified 'eathena Script' starts with 'E'
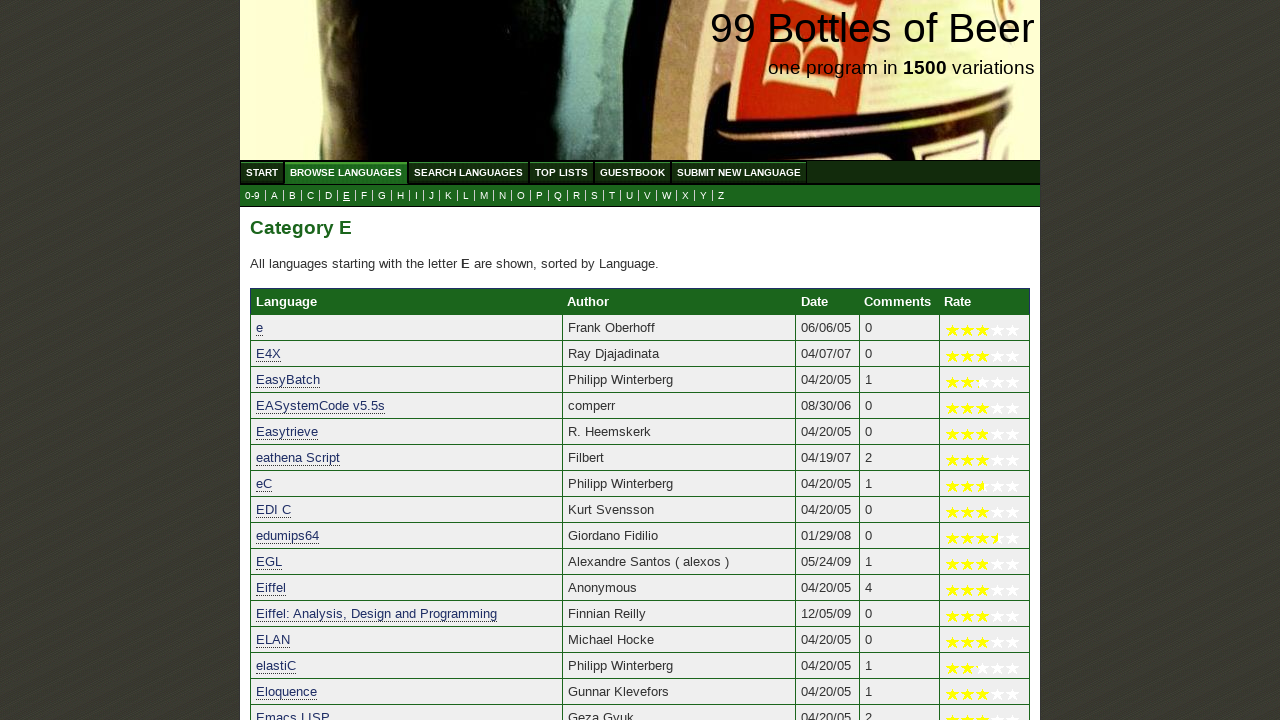

Verified 'eC' starts with 'E'
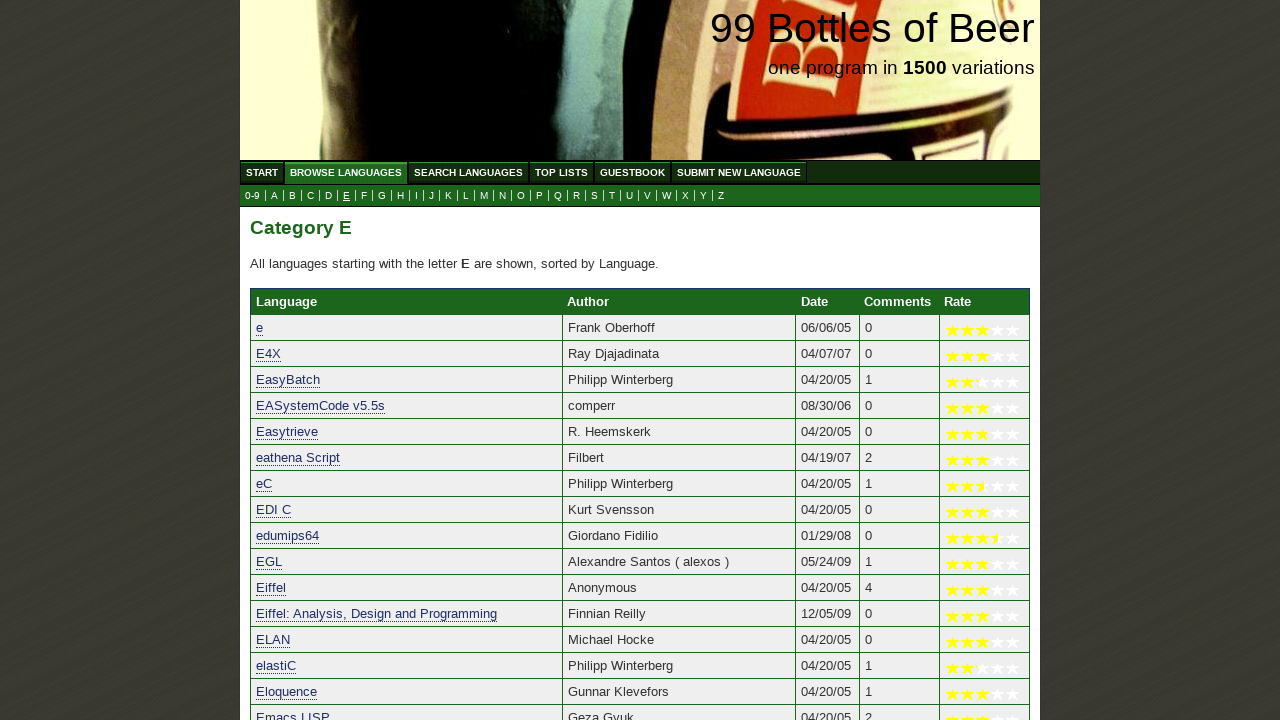

Verified 'EDI C' starts with 'E'
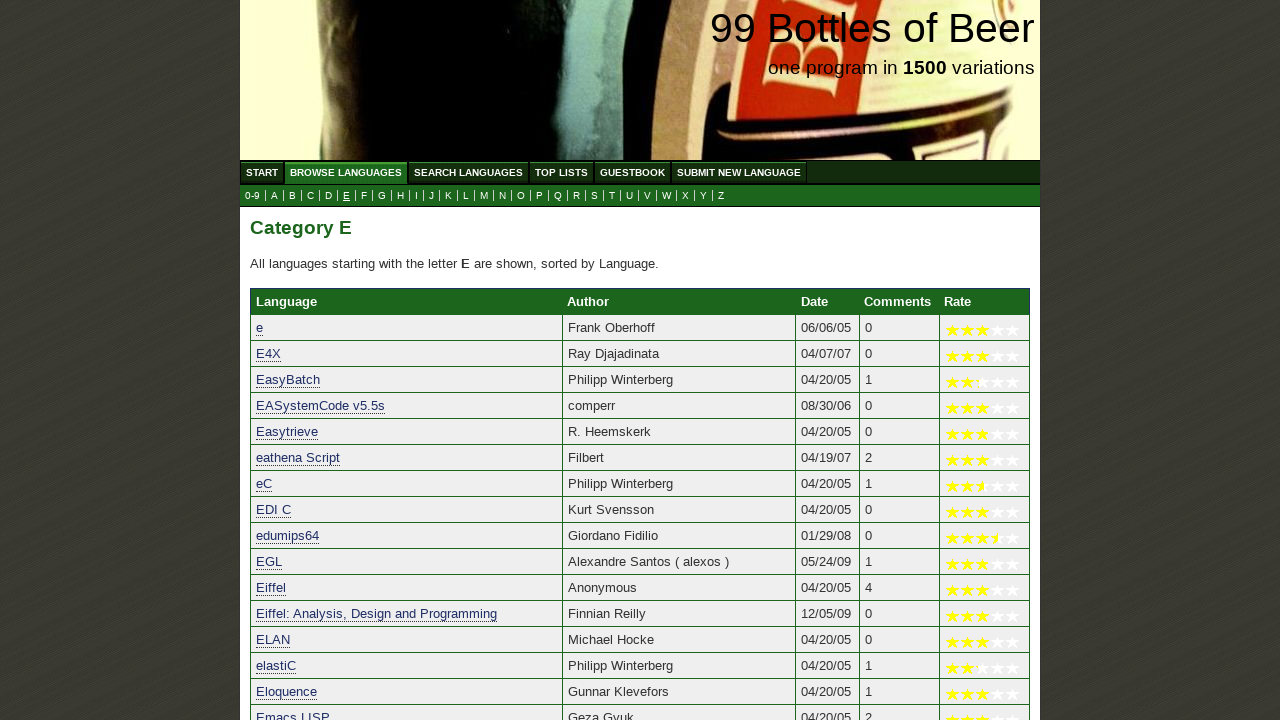

Verified 'edumips64' starts with 'E'
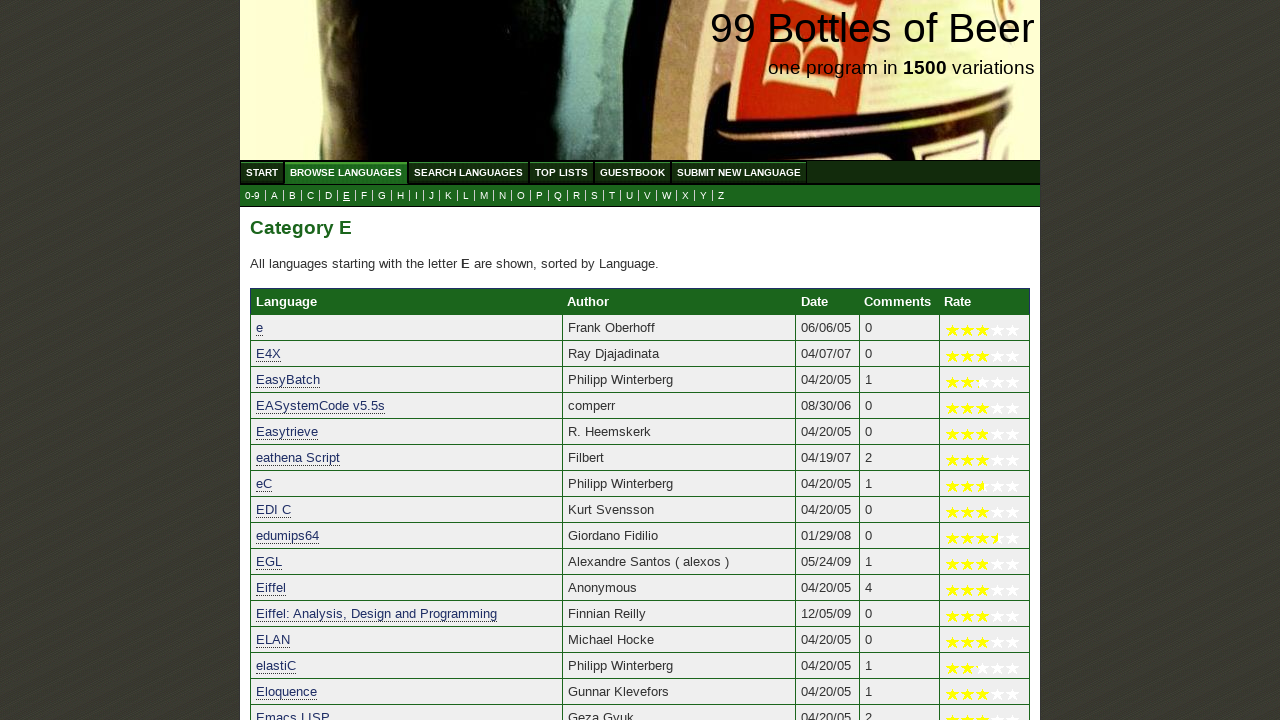

Verified 'EGL' starts with 'E'
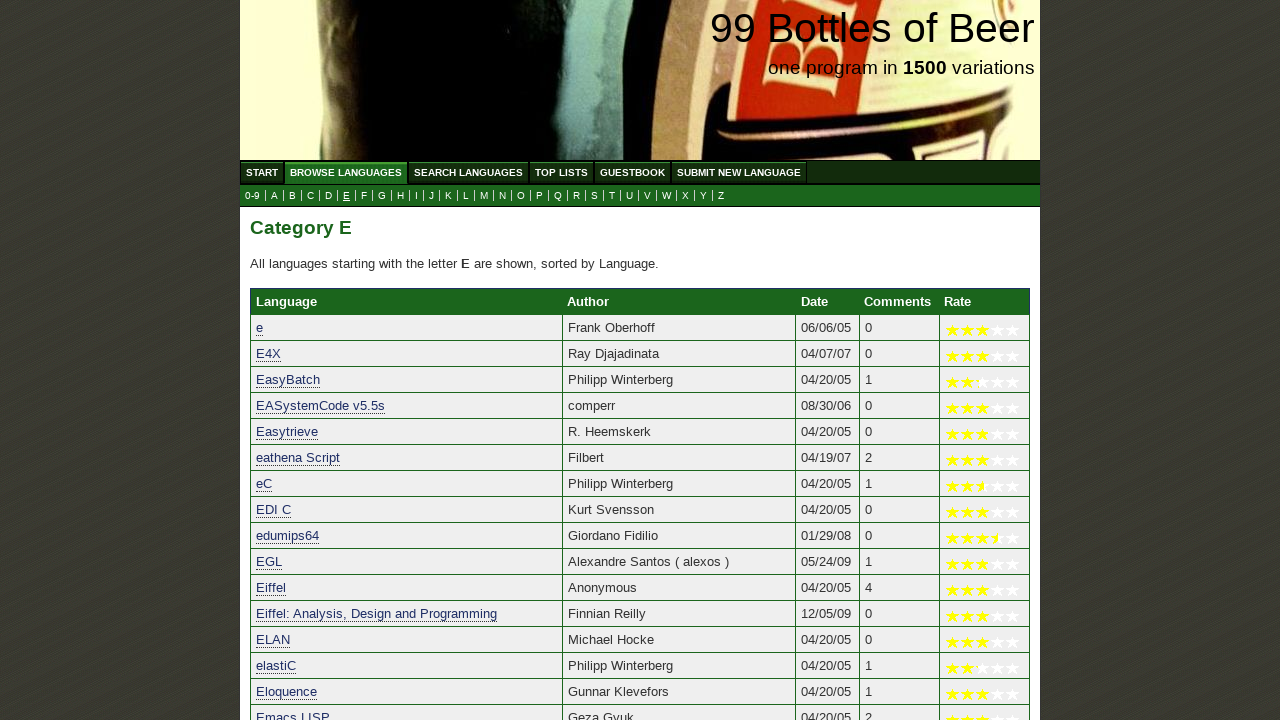

Verified 'Eiffel' starts with 'E'
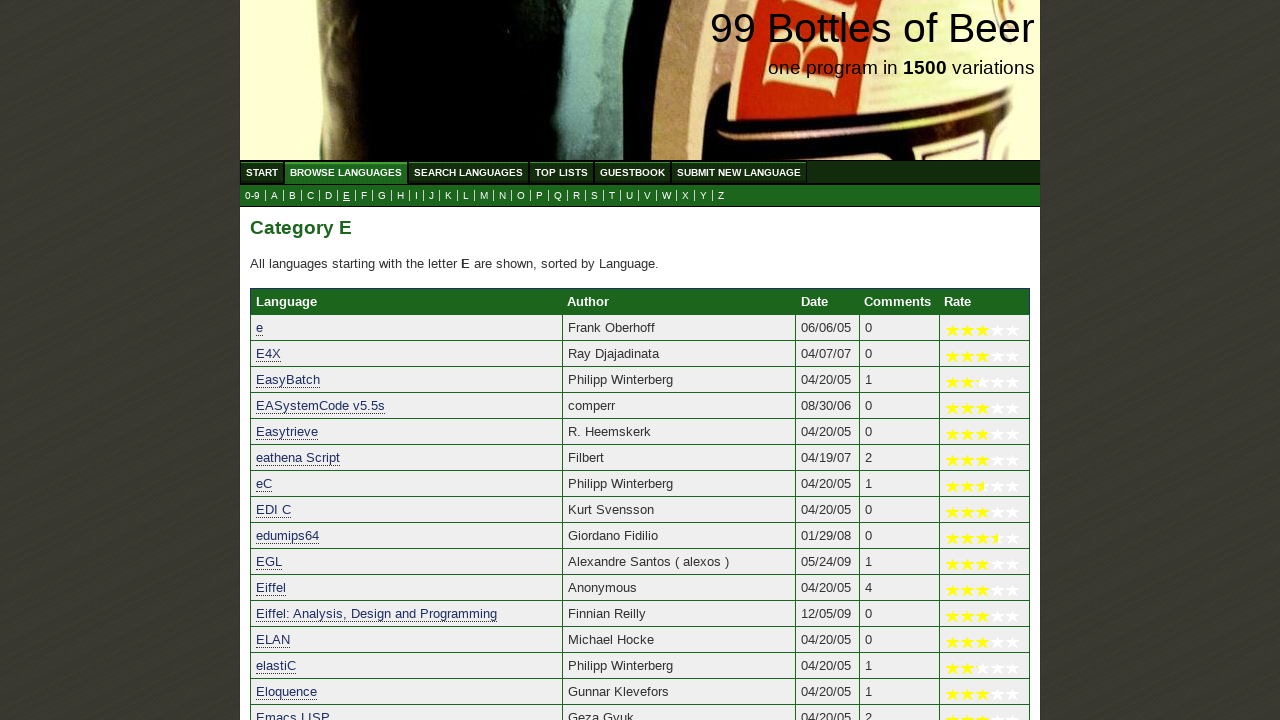

Verified 'Eiffel: Analysis, Design and Programming' starts with 'E'
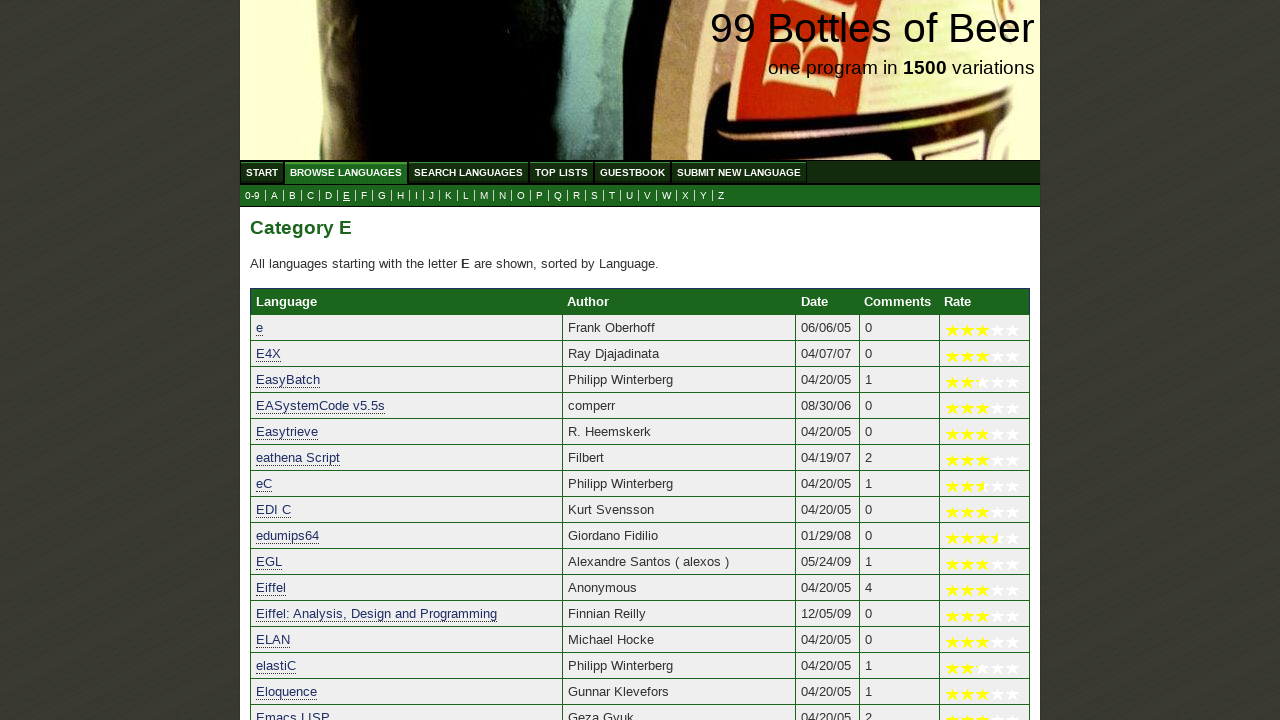

Verified 'ELAN' starts with 'E'
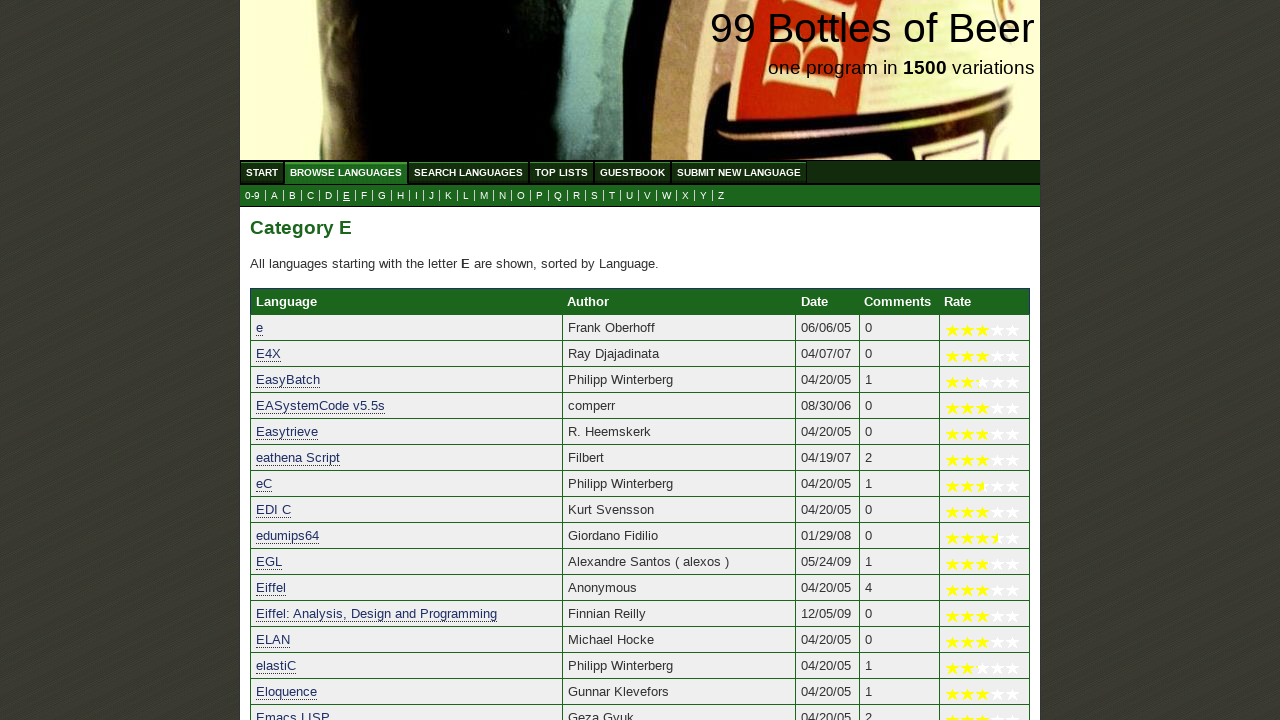

Verified 'elastiC' starts with 'E'
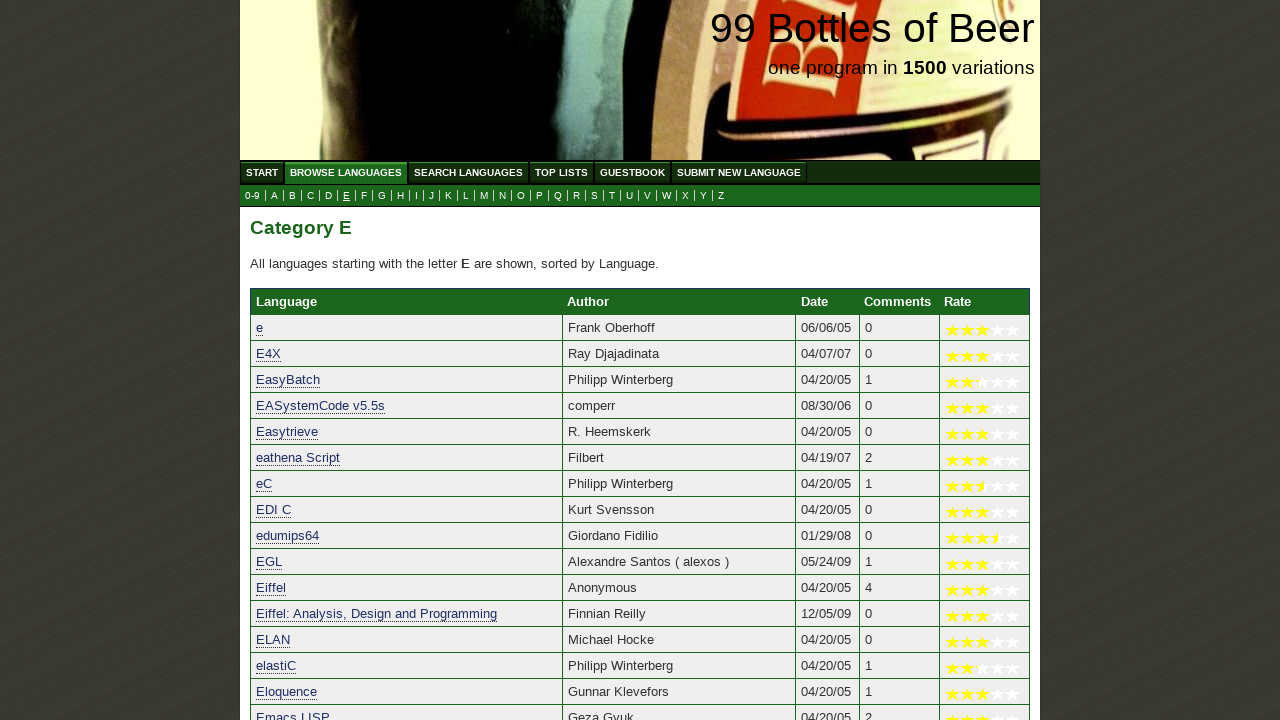

Verified 'Eloquence' starts with 'E'
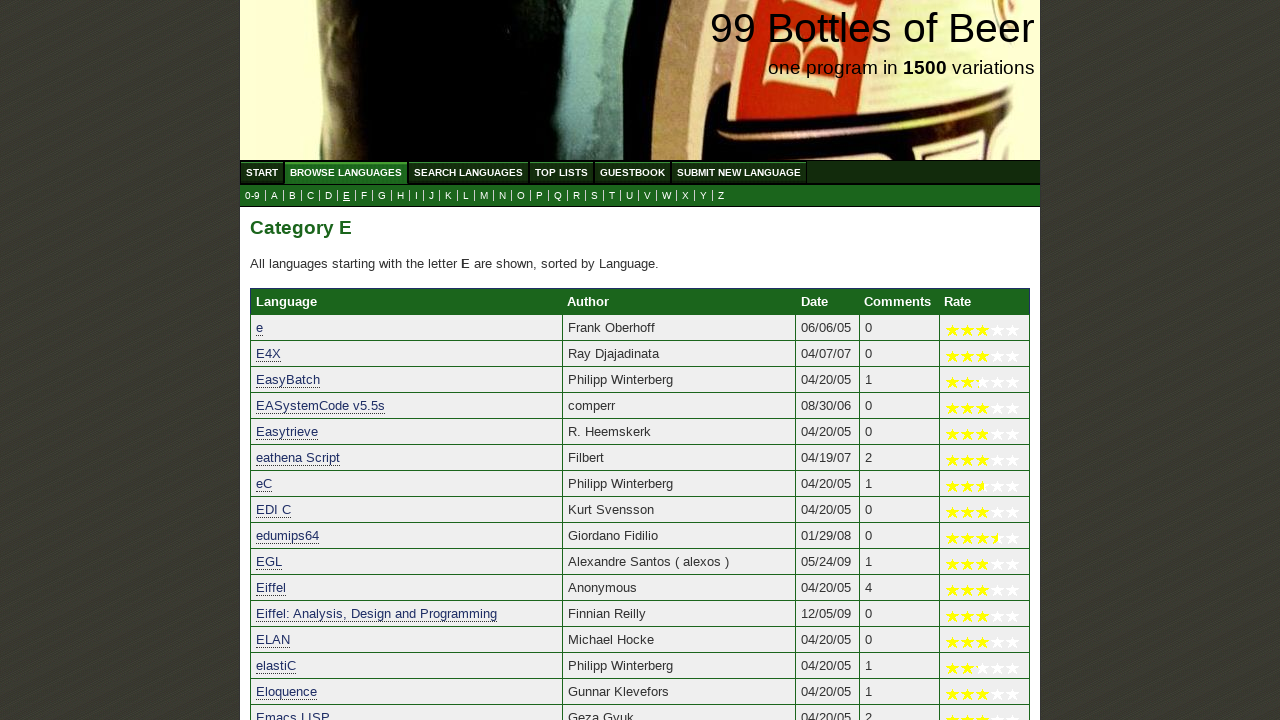

Verified 'Emacs LISP' starts with 'E'
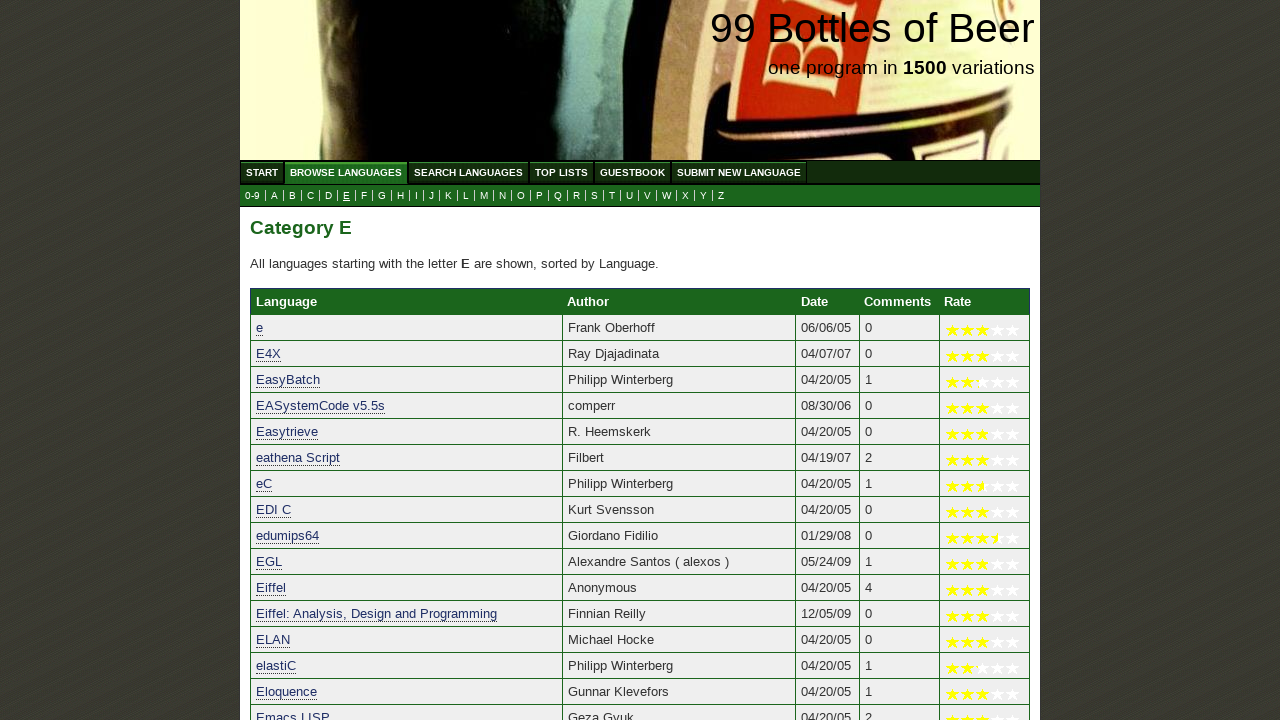

Verified 'Ember' starts with 'E'
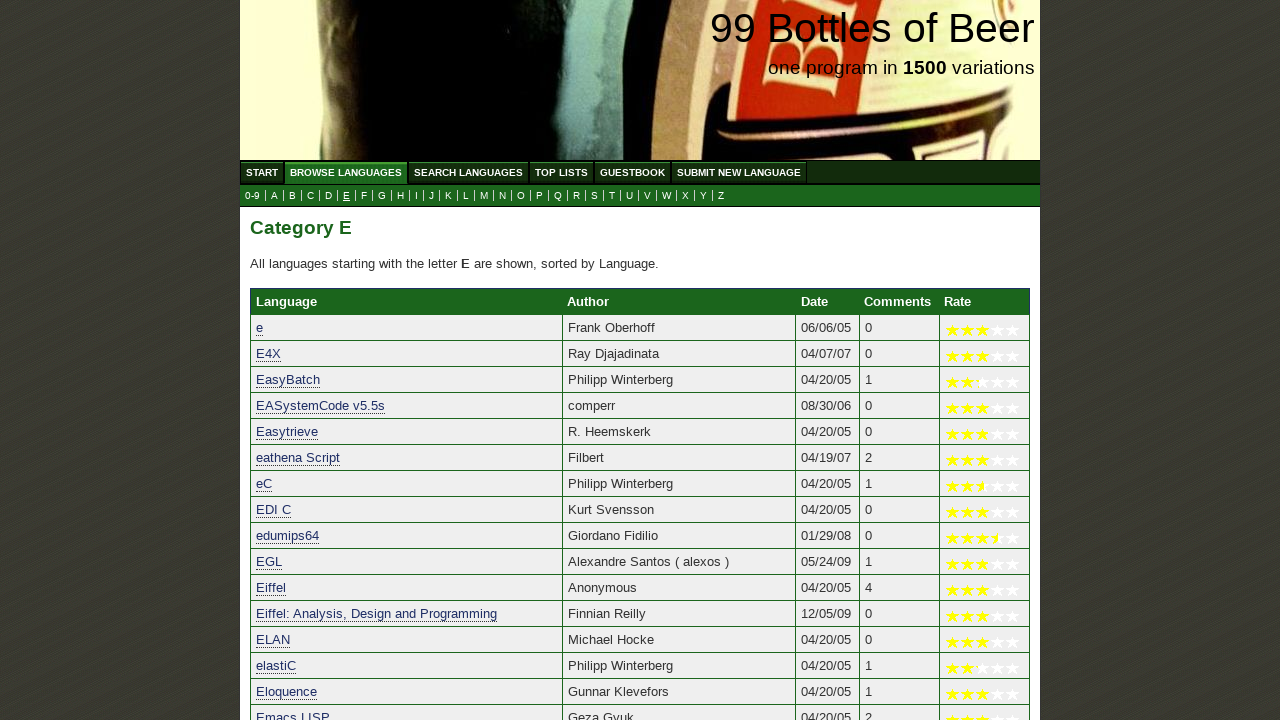

Verified 'Emerald' starts with 'E'
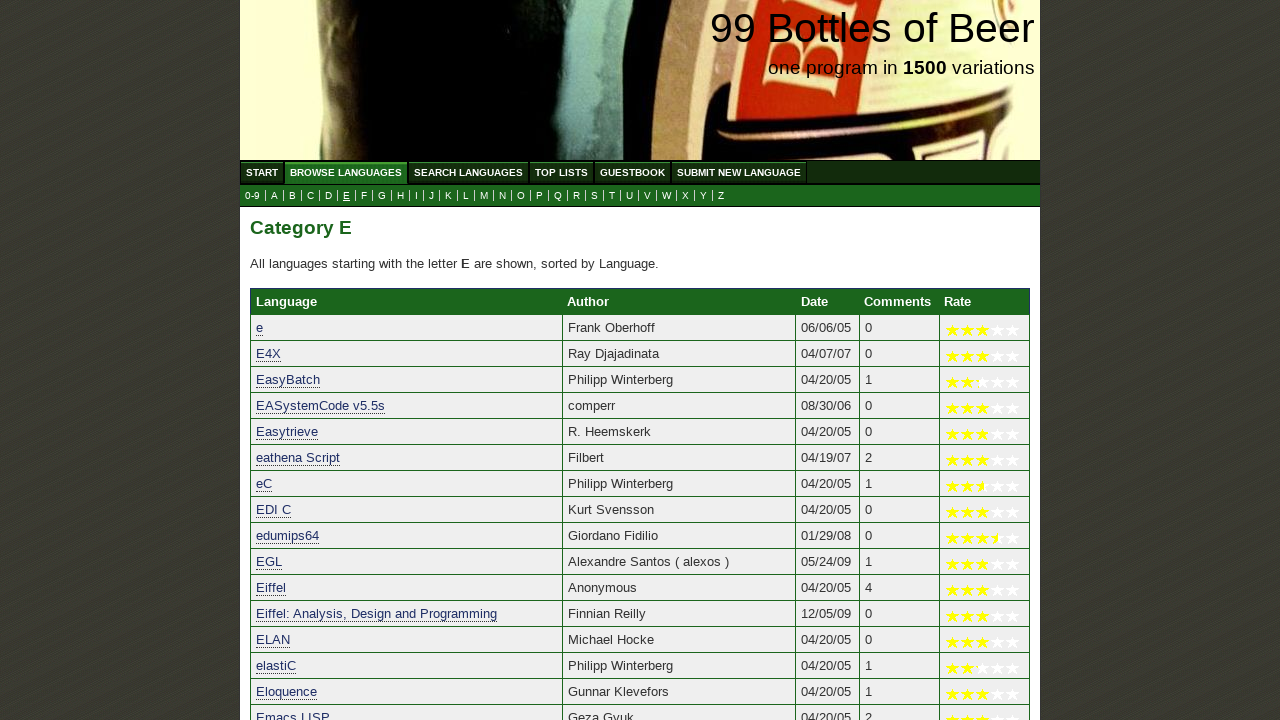

Verified 'Emoticon' starts with 'E'
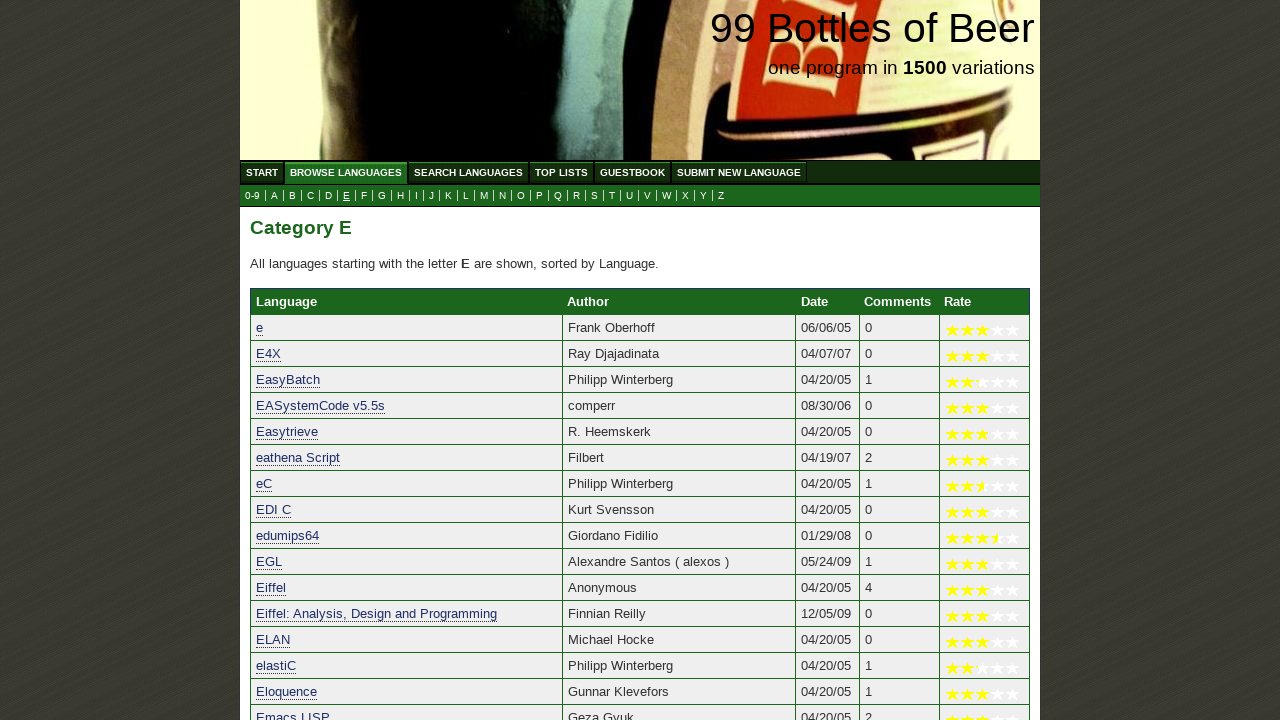

Verified 'Enema' starts with 'E'
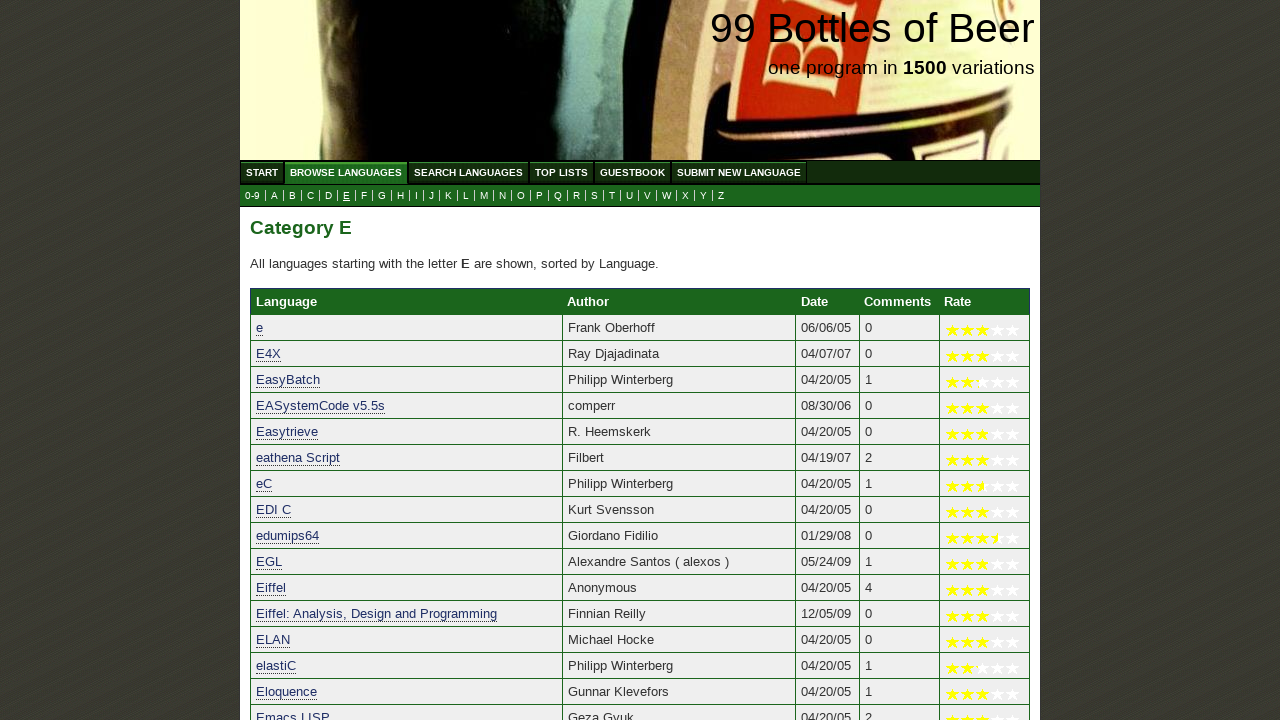

Verified 'English' starts with 'E'
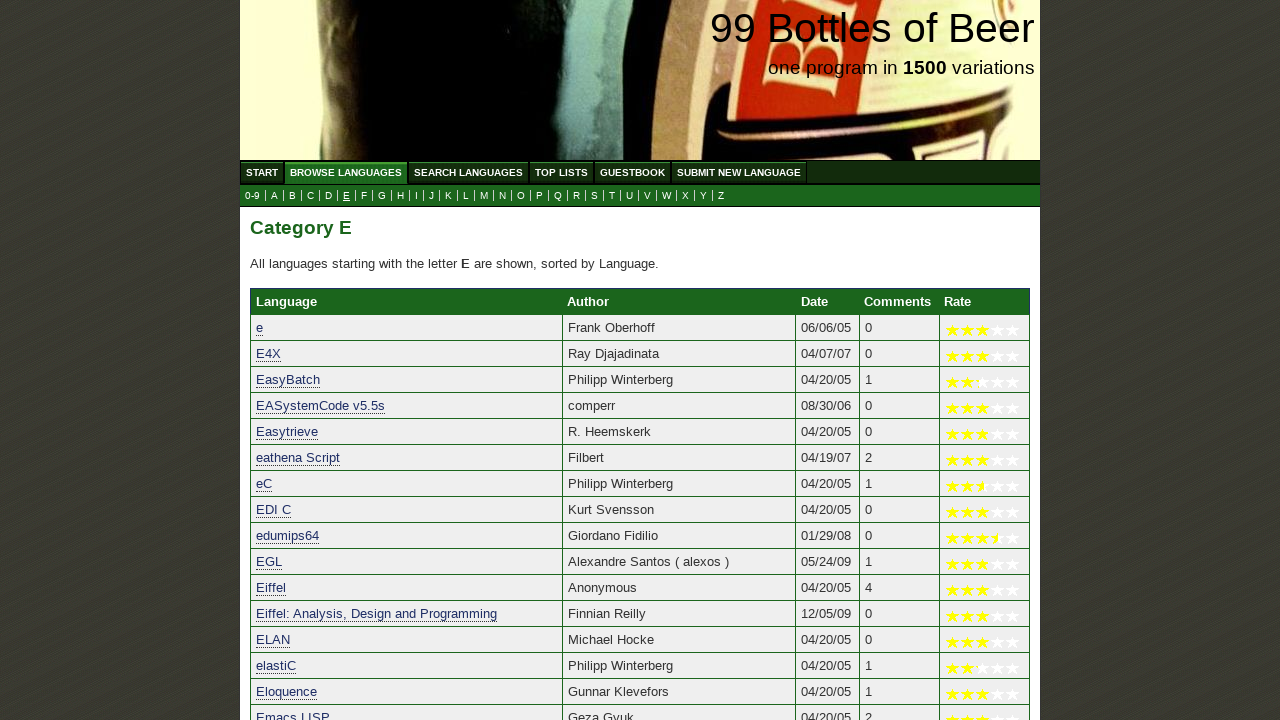

Verified 'ENIAC' starts with 'E'
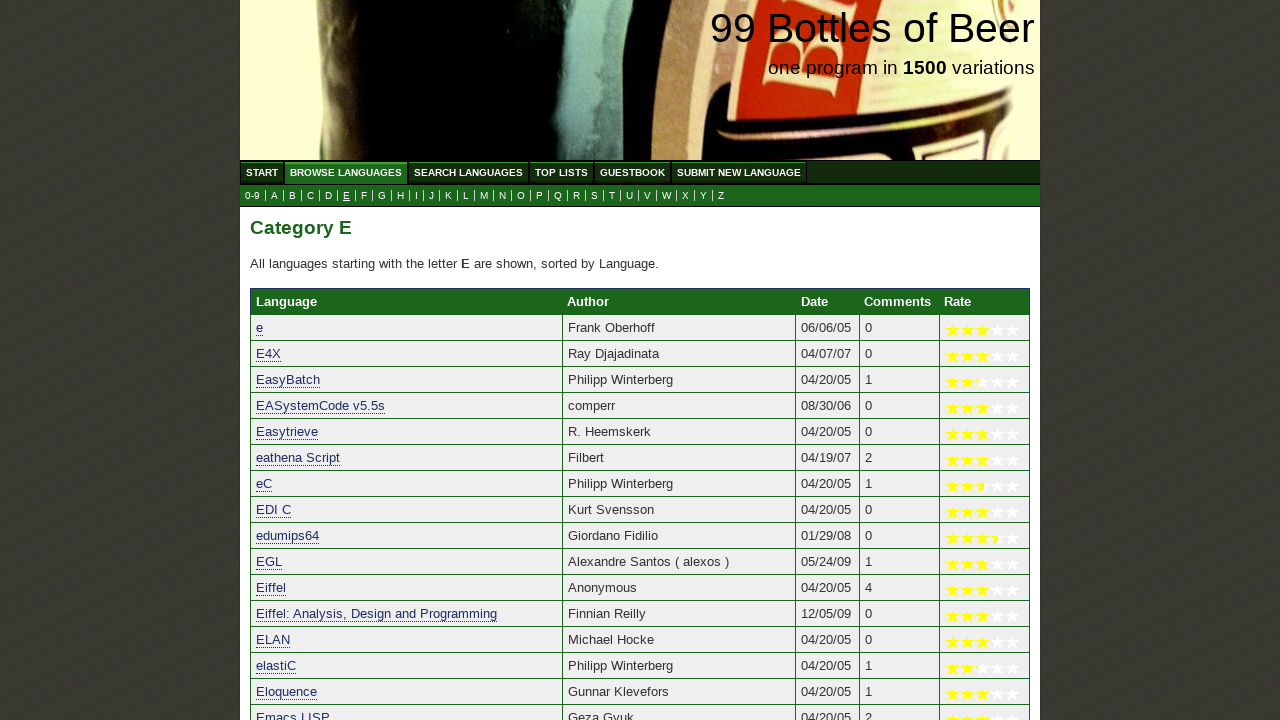

Verified 'EPICS' starts with 'E'
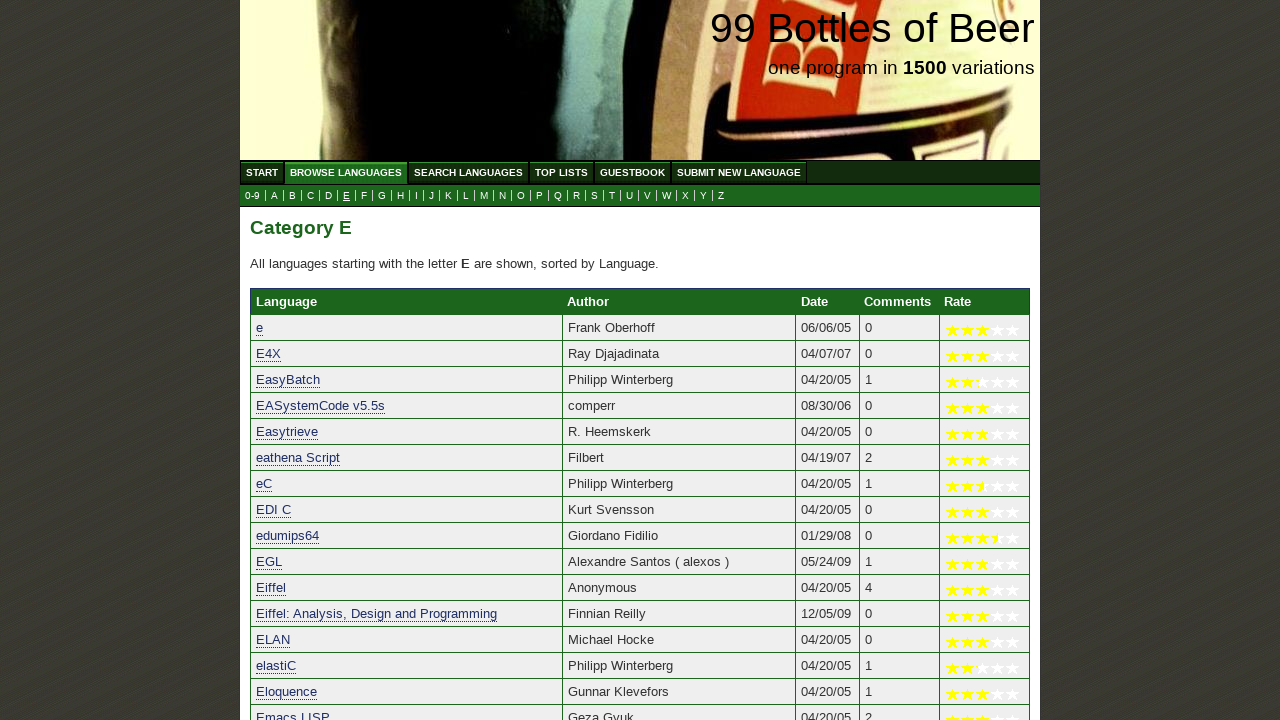

Verified 'EPM Macro' starts with 'E'
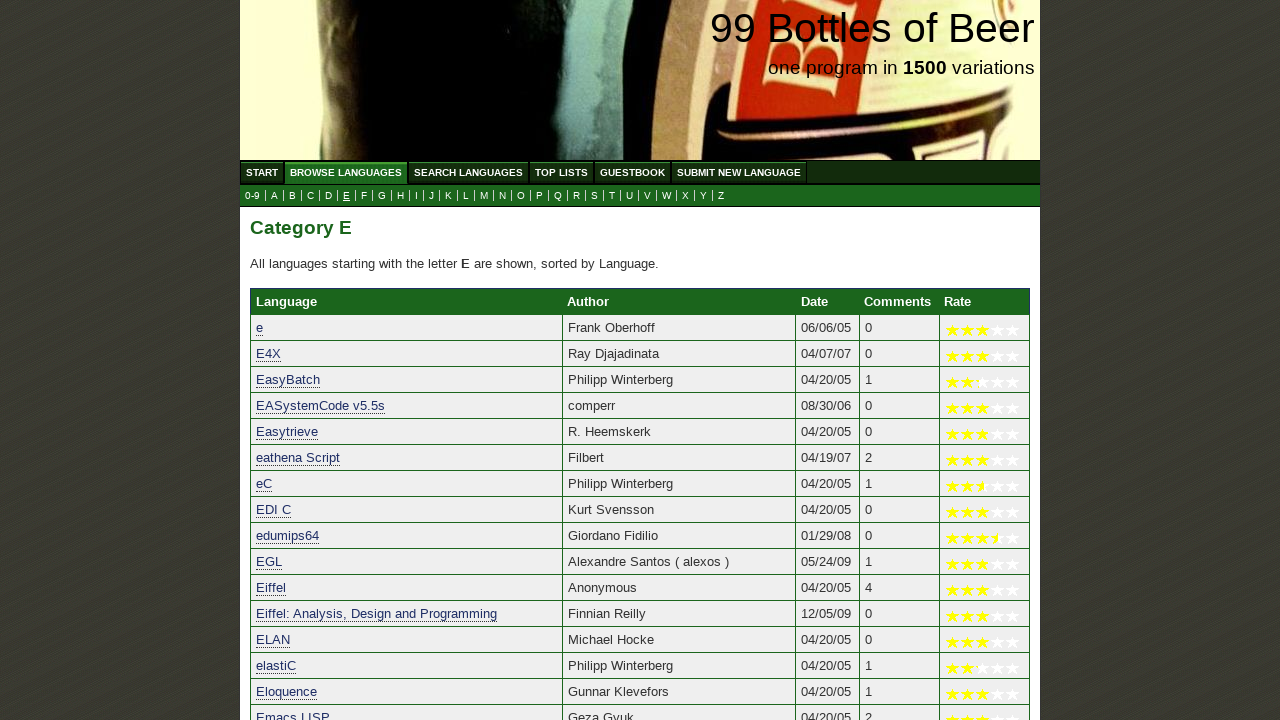

Verified 'Erlang' starts with 'E'
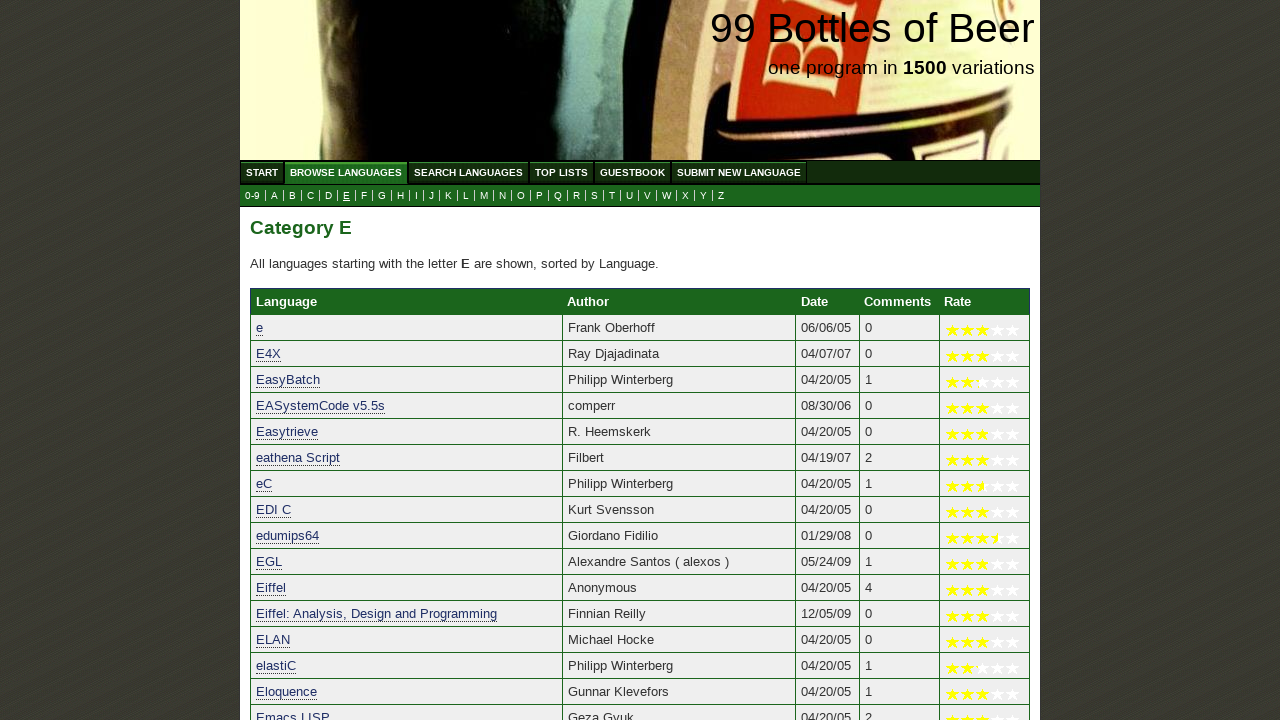

Verified 'Esofunk' starts with 'E'
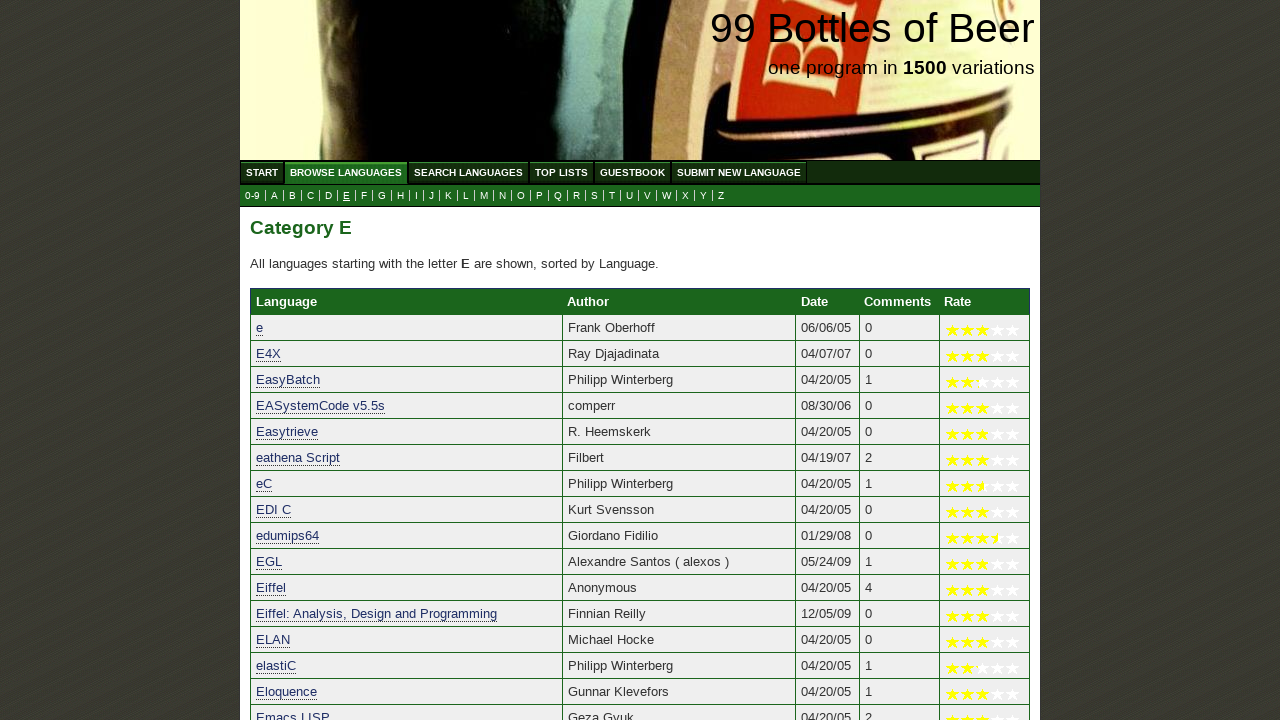

Verified 'ETA' starts with 'E'
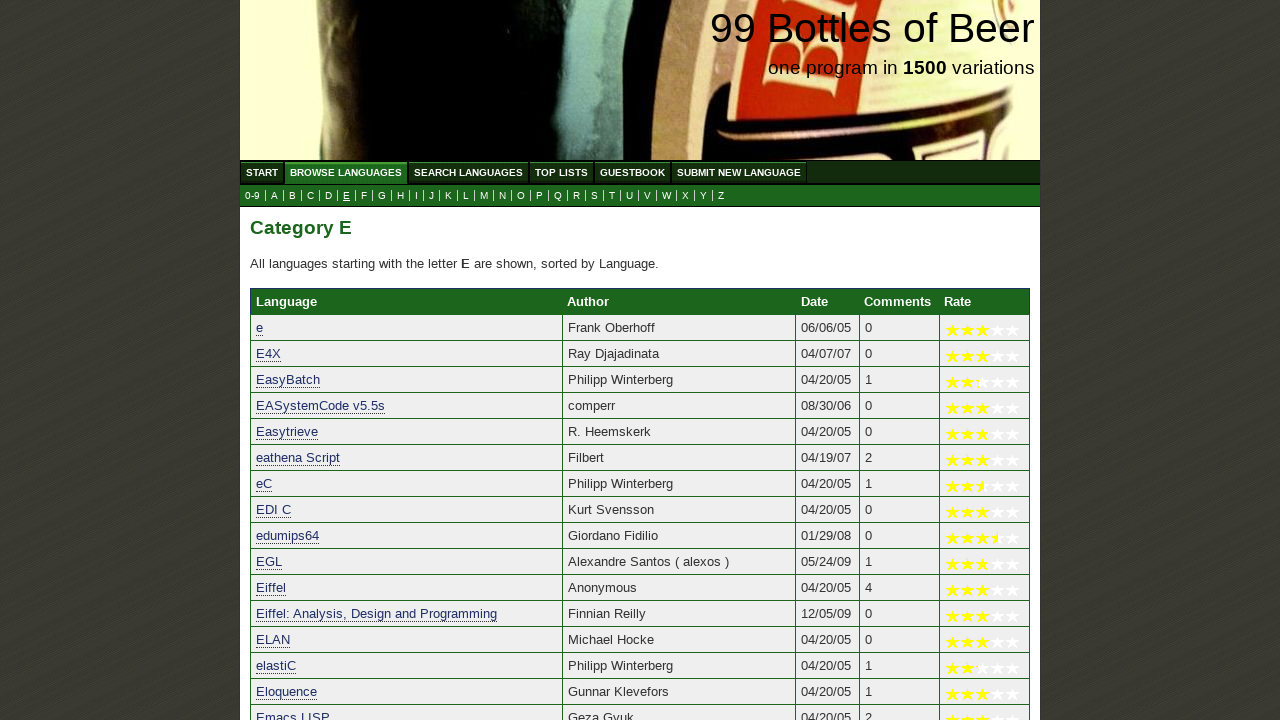

Verified 'Ethos Basic' starts with 'E'
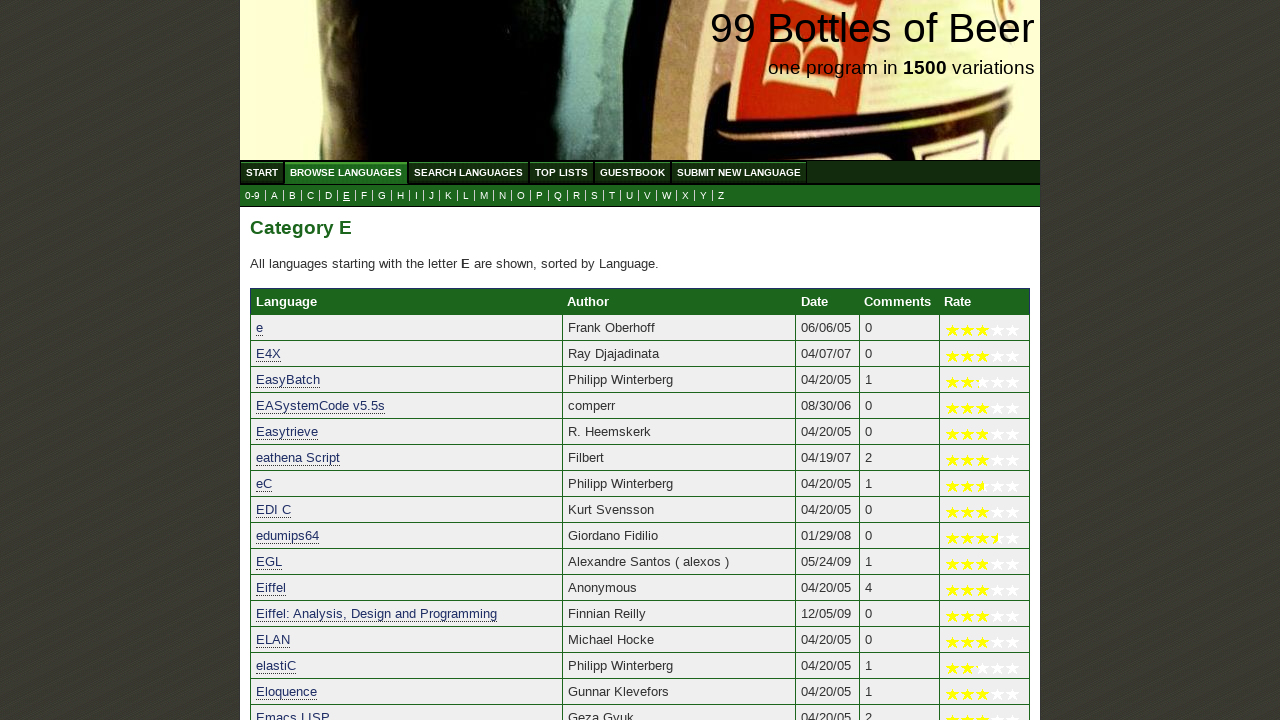

Verified 'Euphoria' starts with 'E'
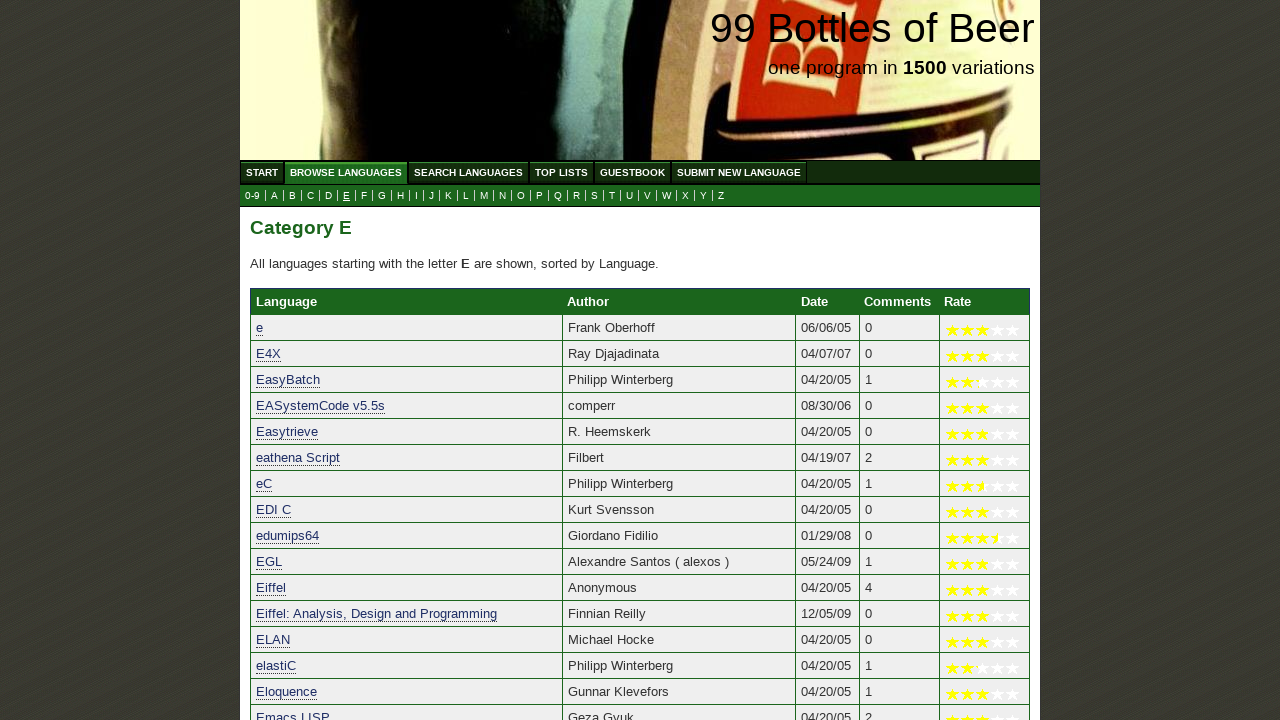

Verified 'Ex' starts with 'E'
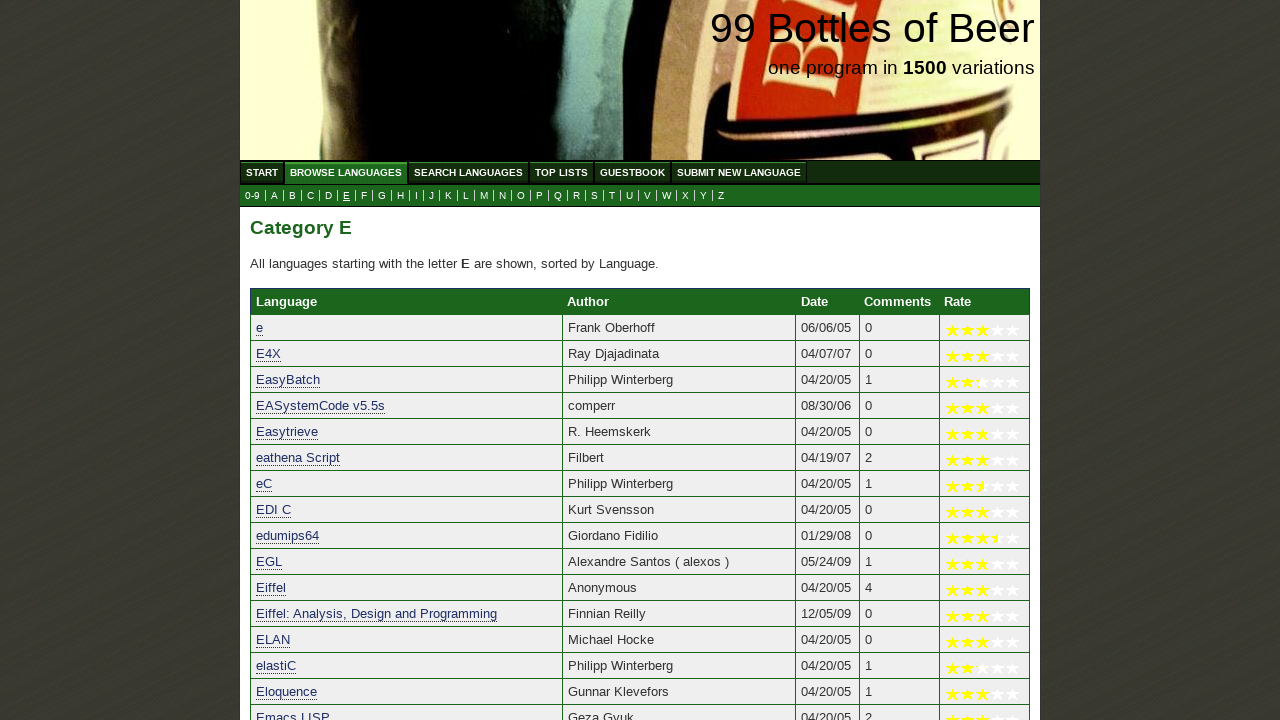

Verified 'Excel' starts with 'E'
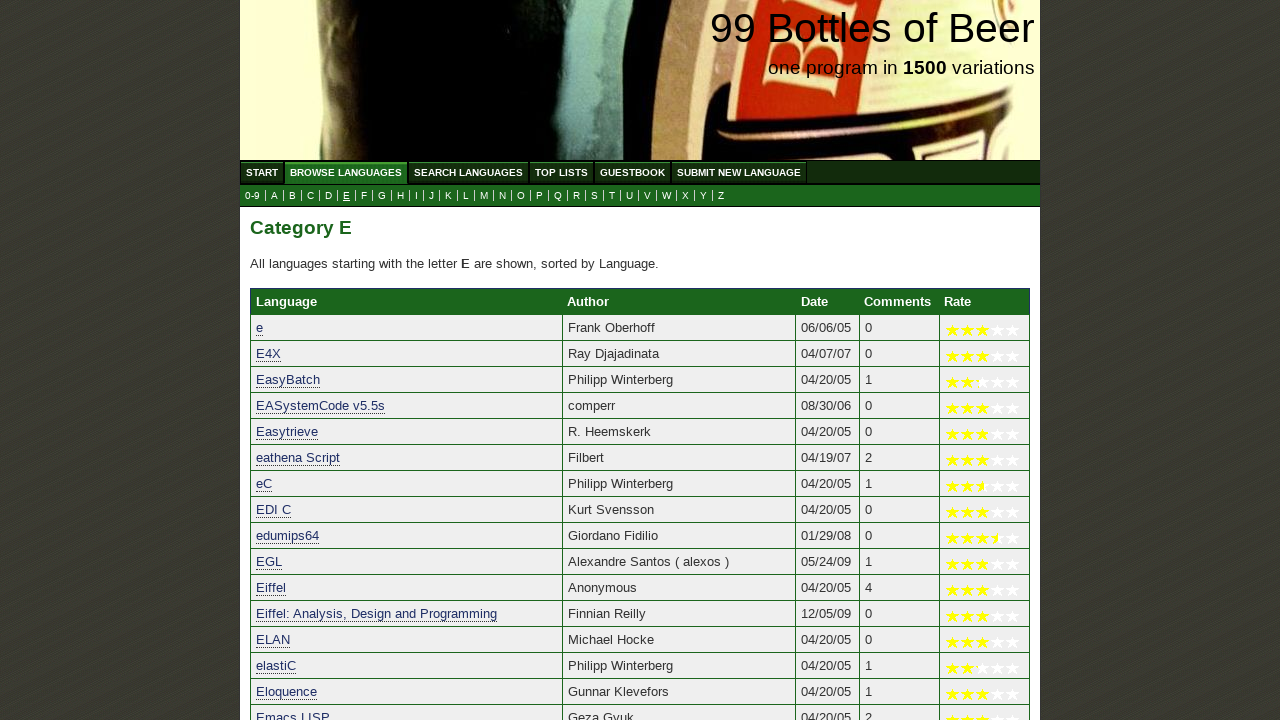

Verified 'EXEC' starts with 'E'
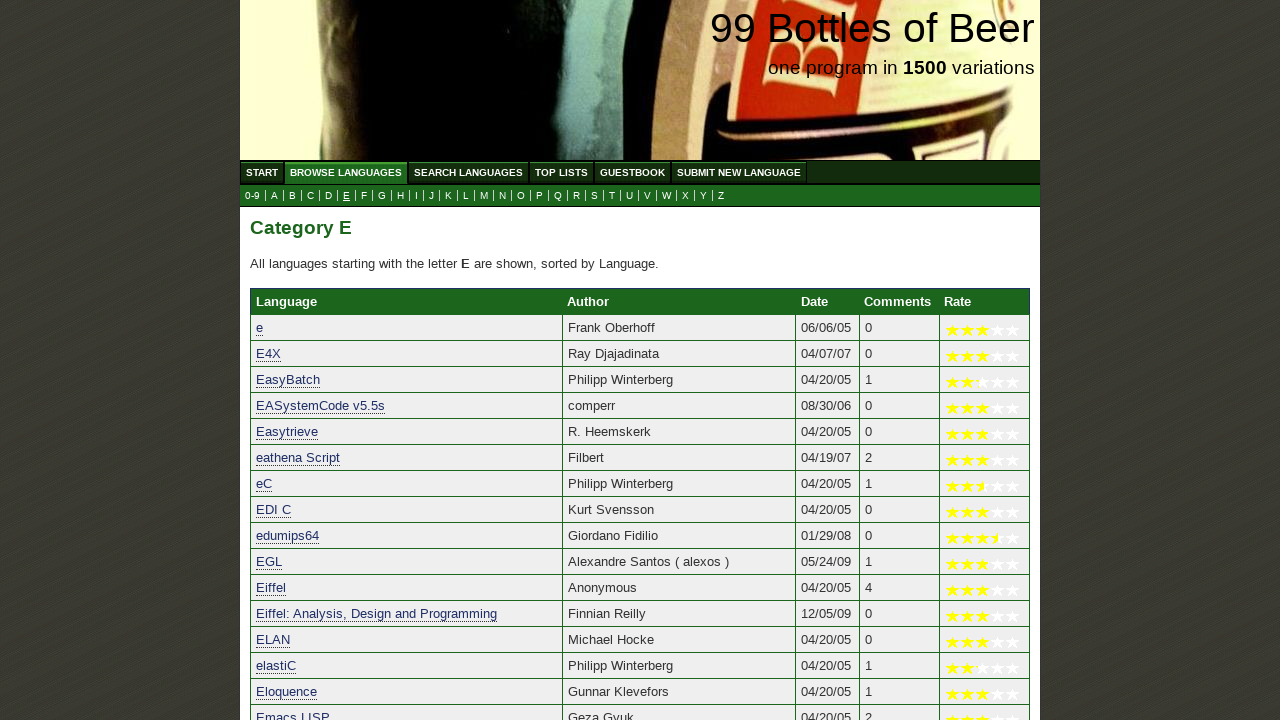

Verified 'Expect' starts with 'E'
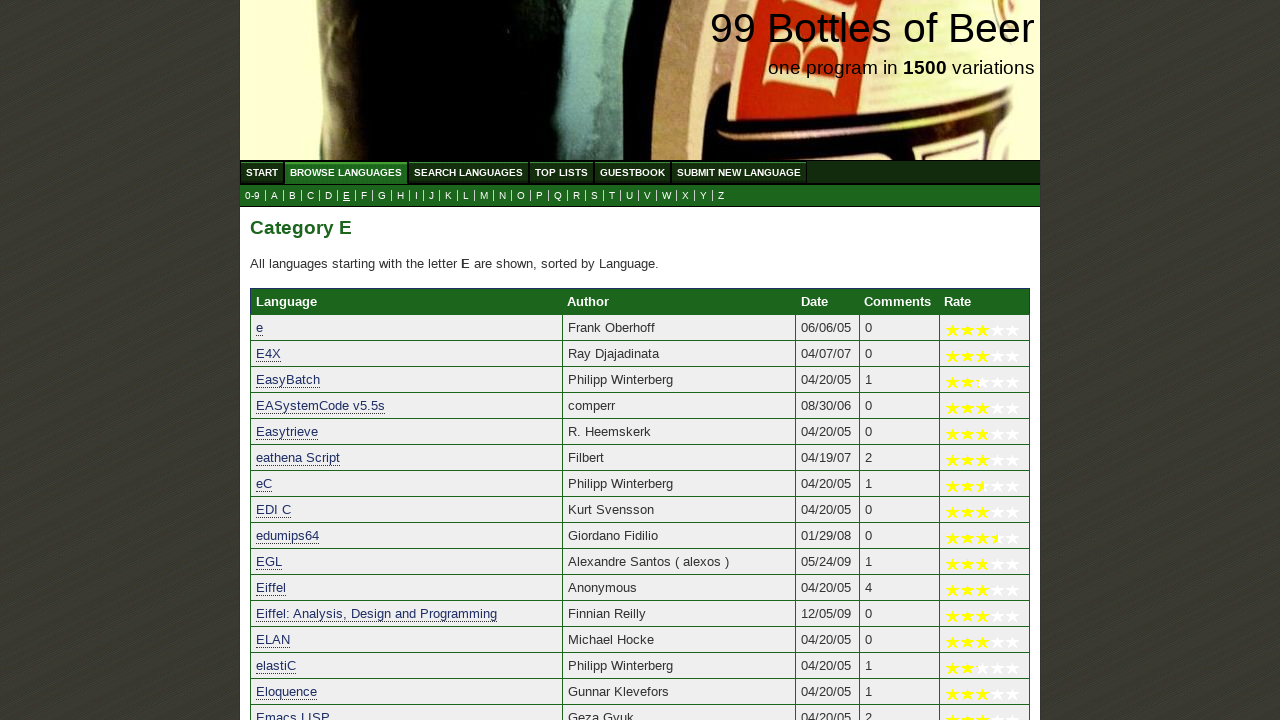

Verified 'Express' starts with 'E'
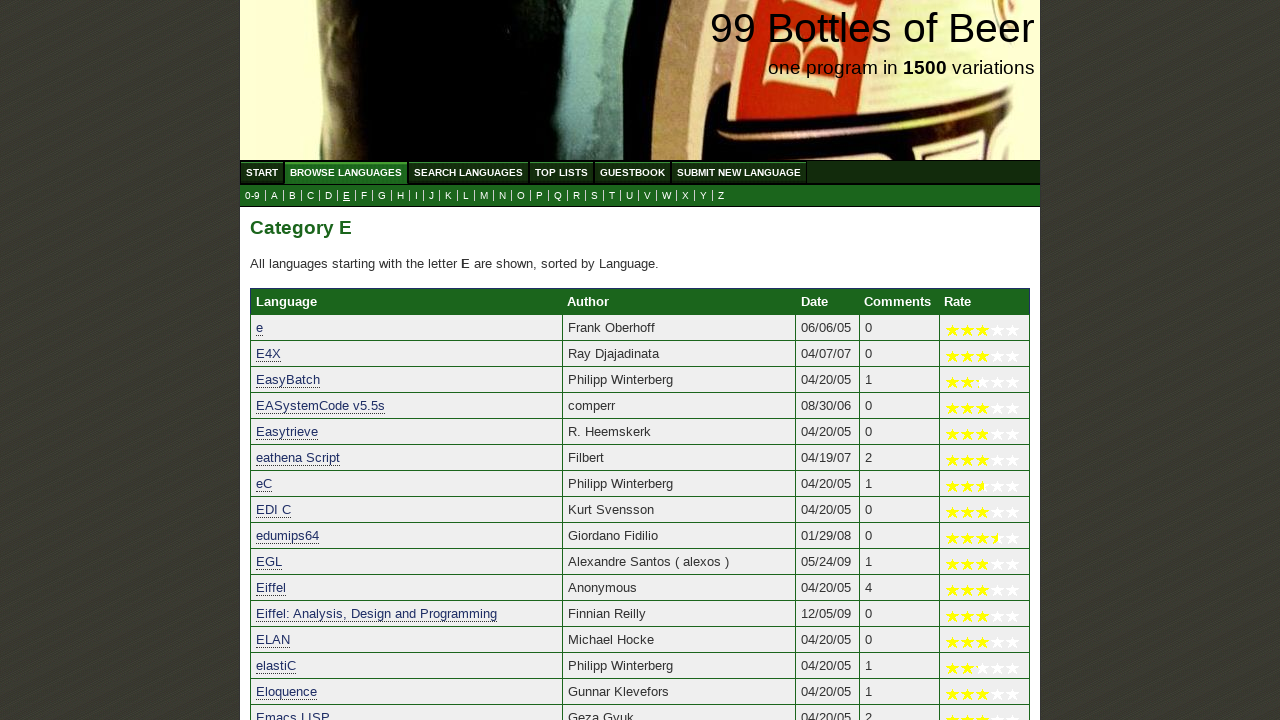

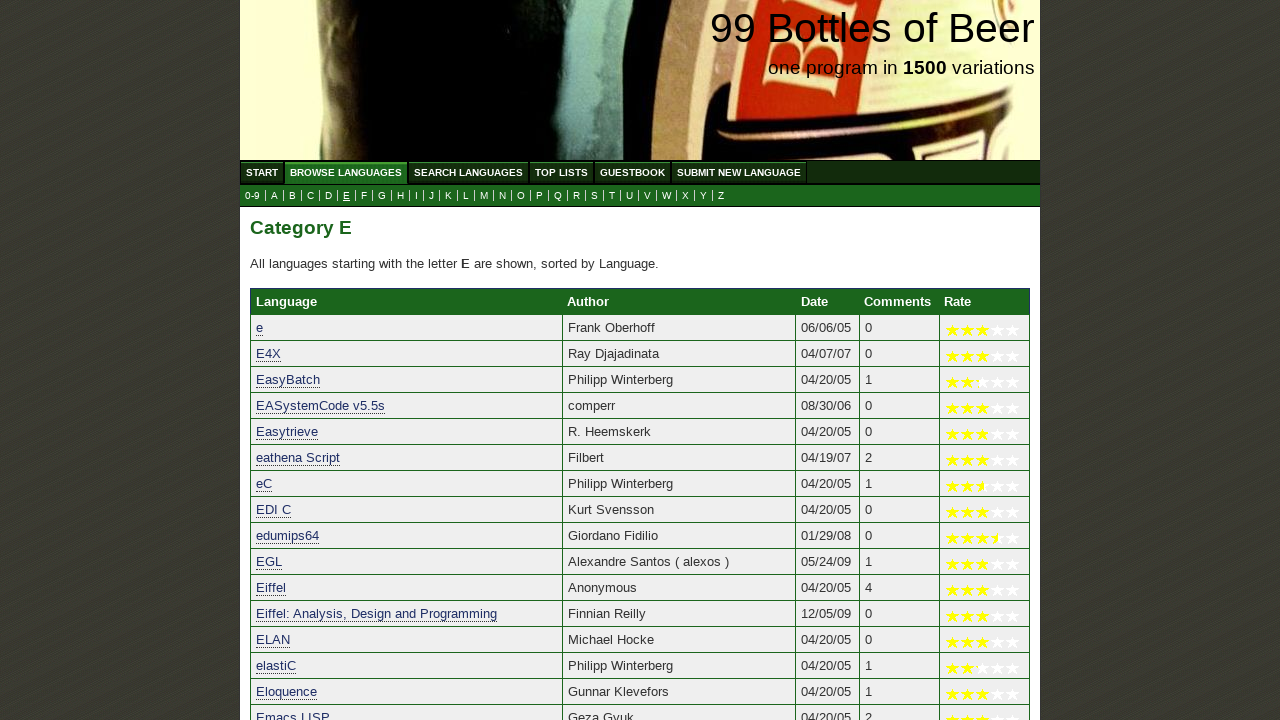